Tests infinite scrolling functionality by repeatedly scrolling to the bottom of the page and waiting for new content to load until no more content appears.

Starting URL: https://scrollmagic.io/examples/advanced/infinite_scrolling.html

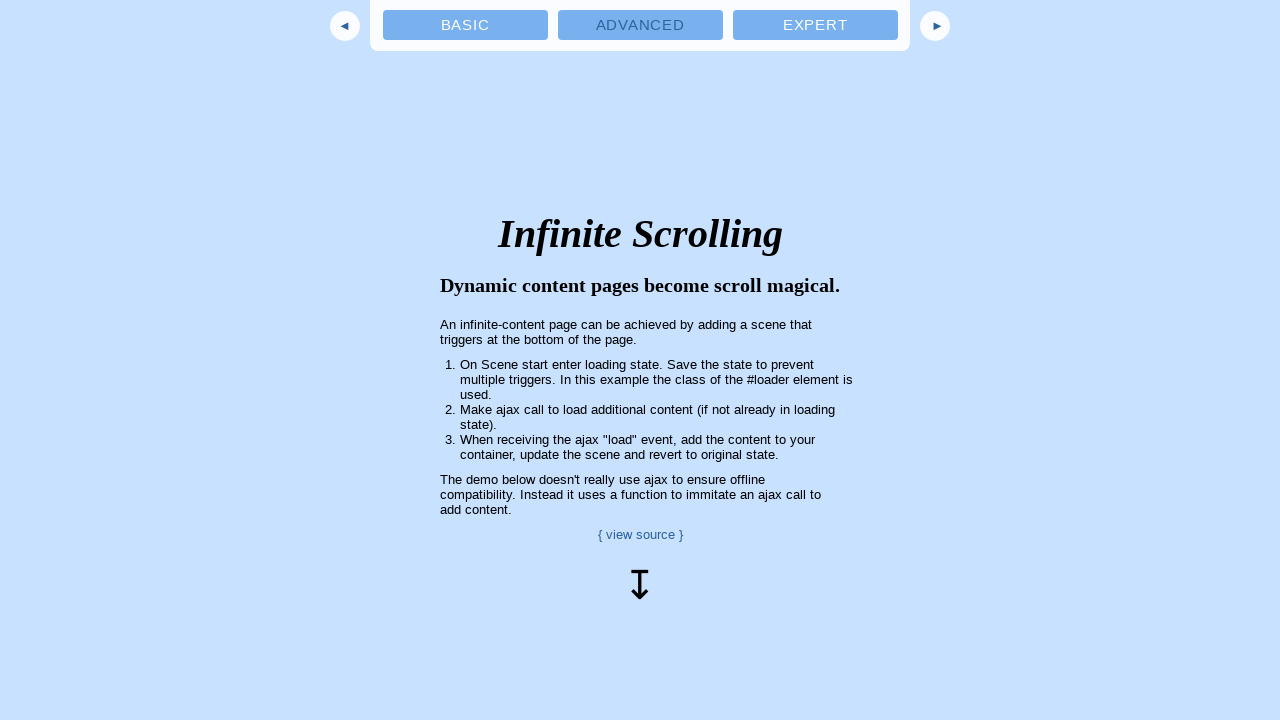

Retrieved initial page scroll height
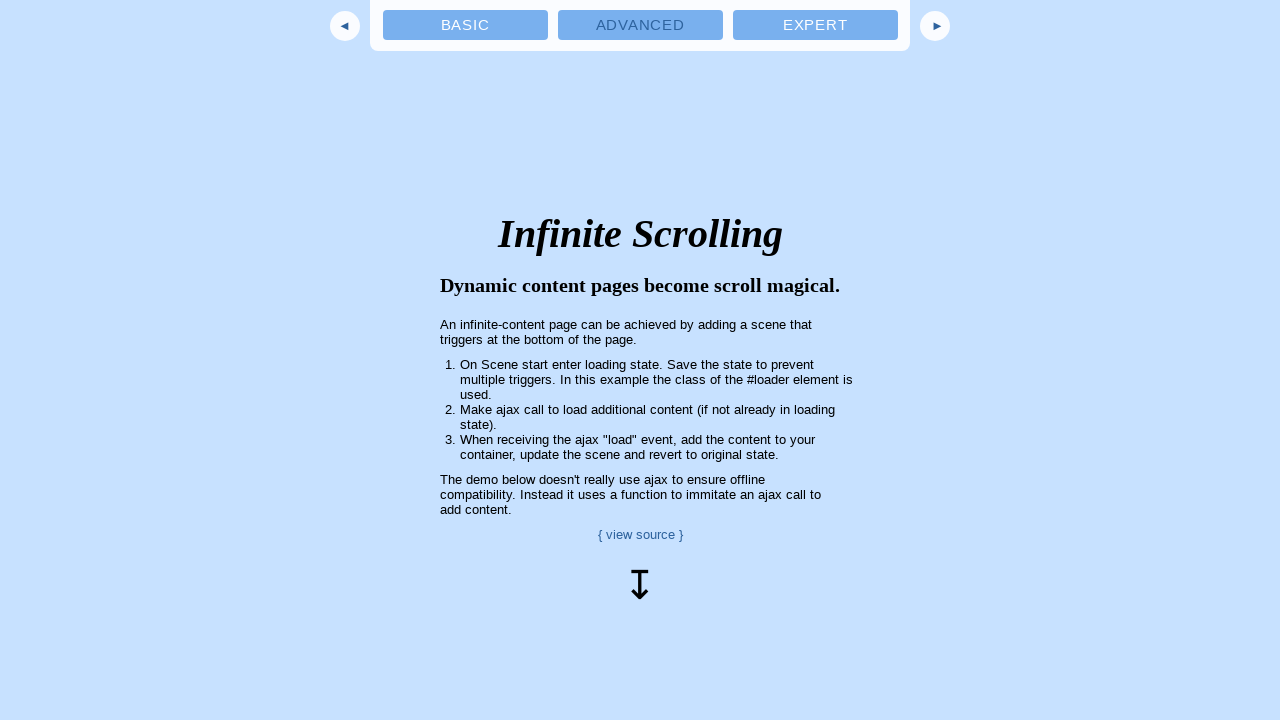

Scrolled to bottom of page (iteration 1)
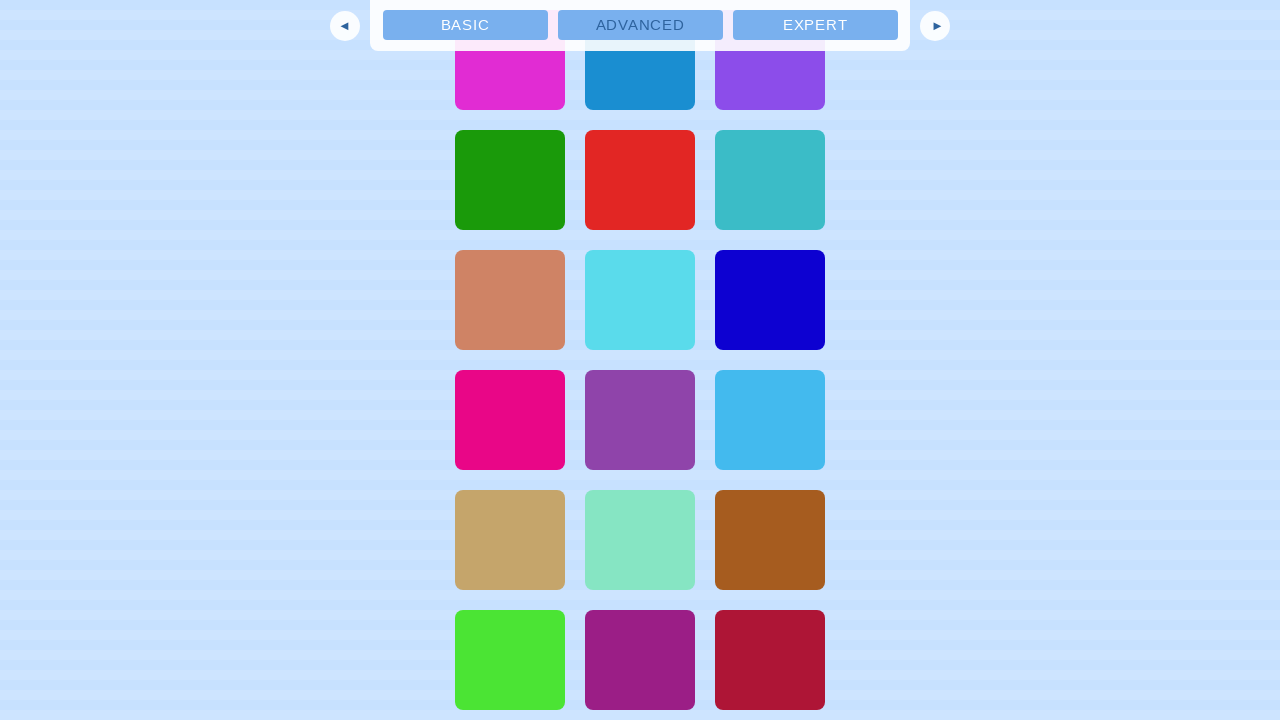

Waited 2 seconds for new content to load
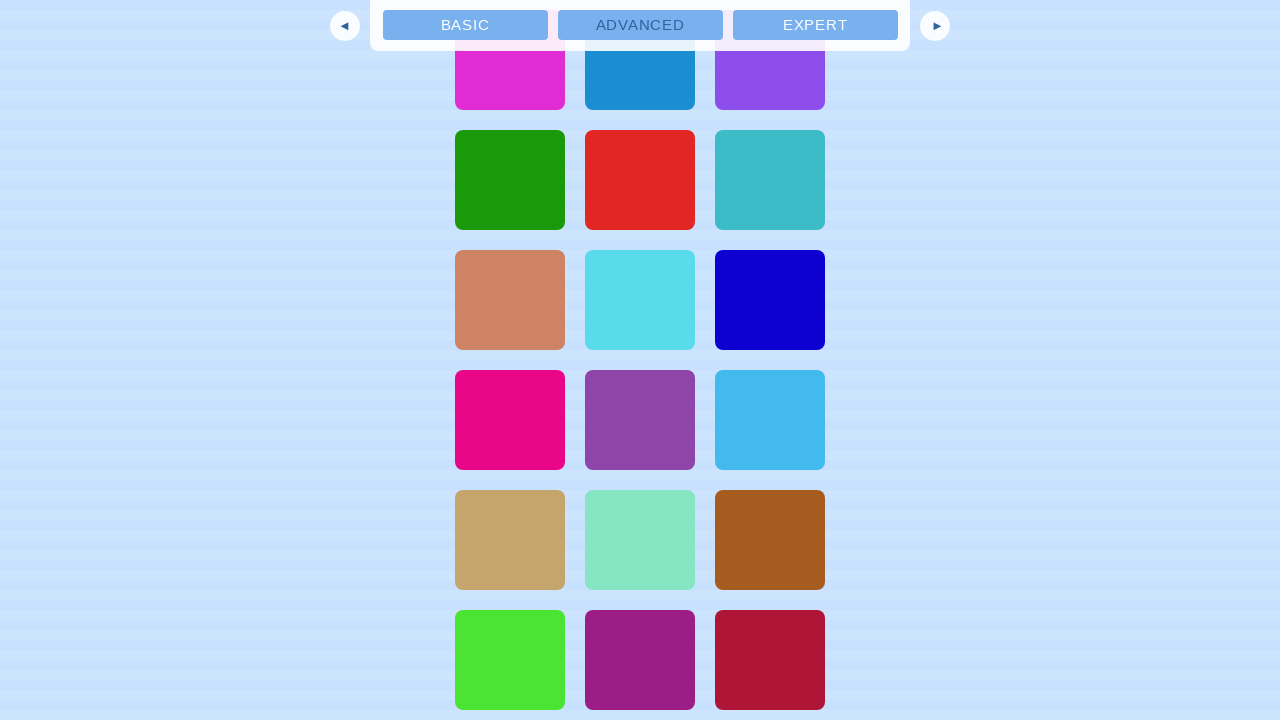

Retrieved updated page scroll height
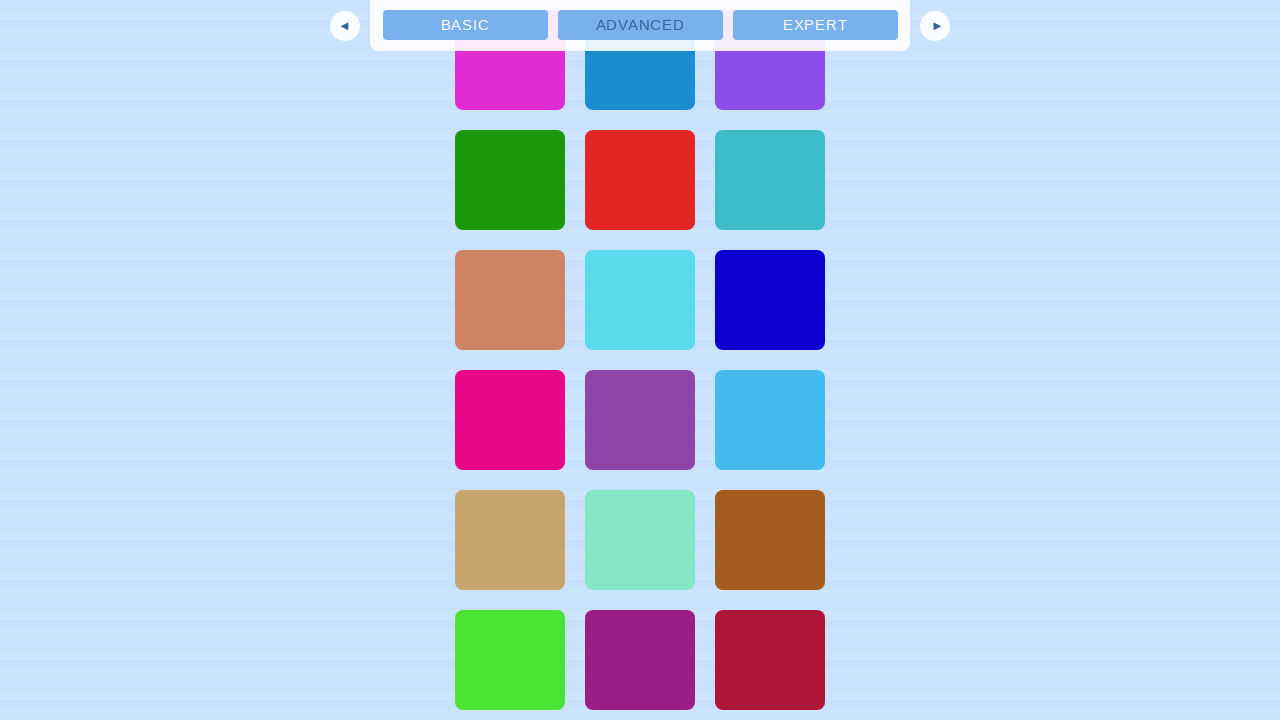

New content detected, updated scroll height for next iteration
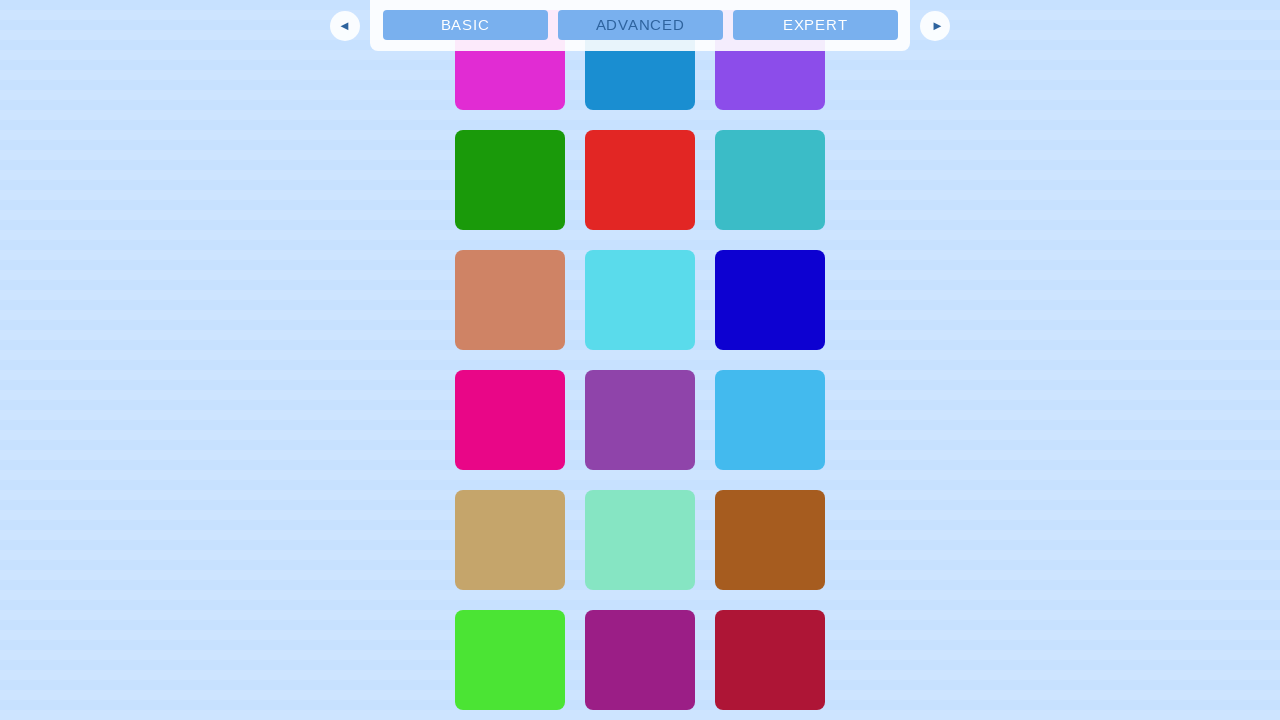

Scrolled to bottom of page (iteration 2)
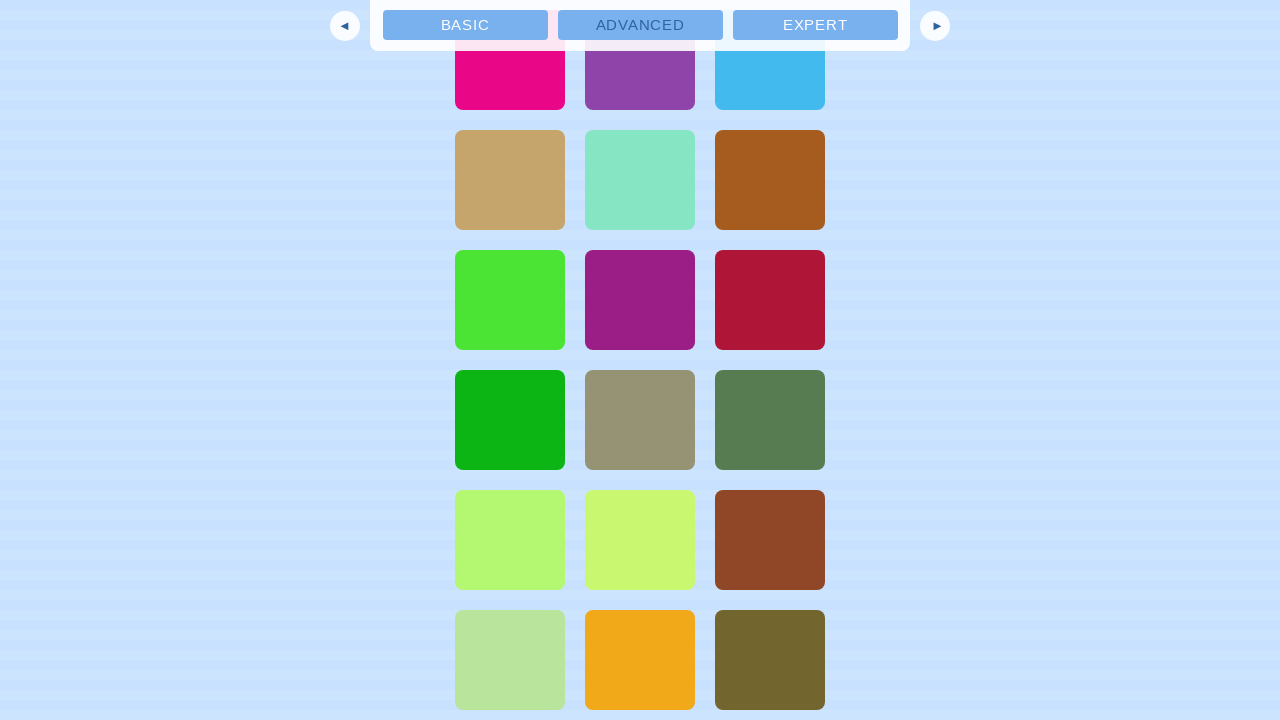

Waited 2 seconds for new content to load
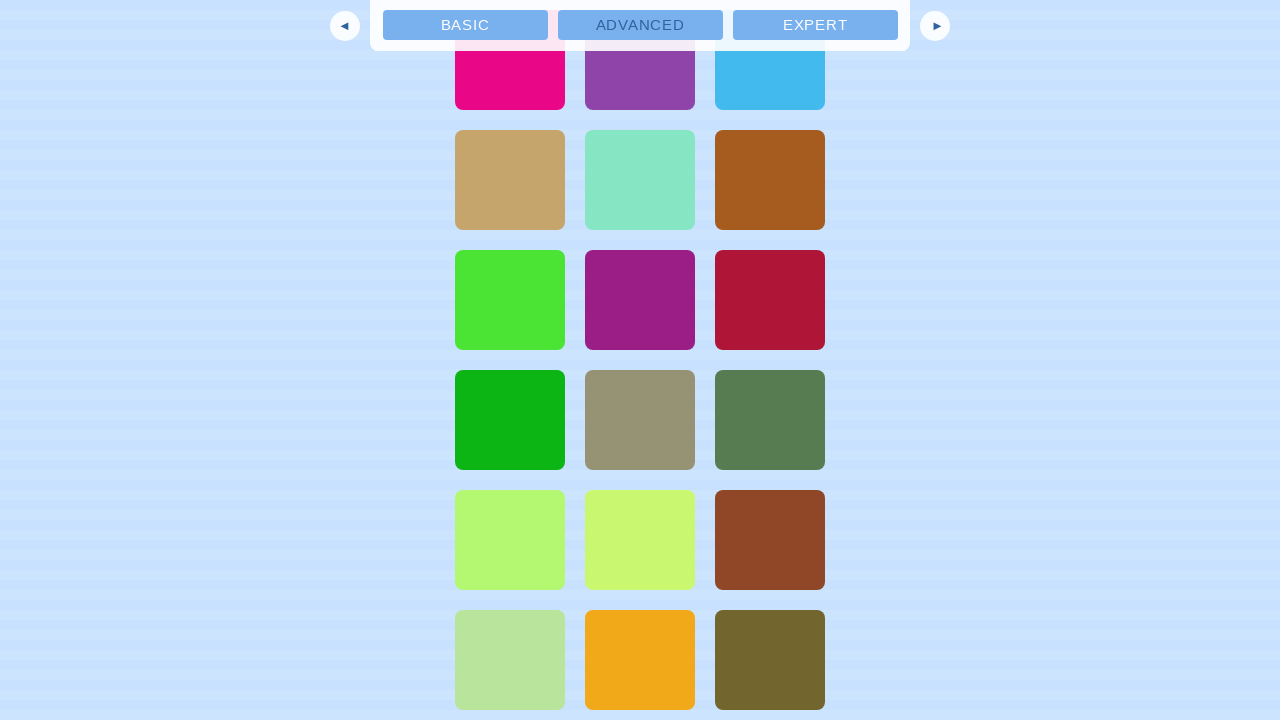

Retrieved updated page scroll height
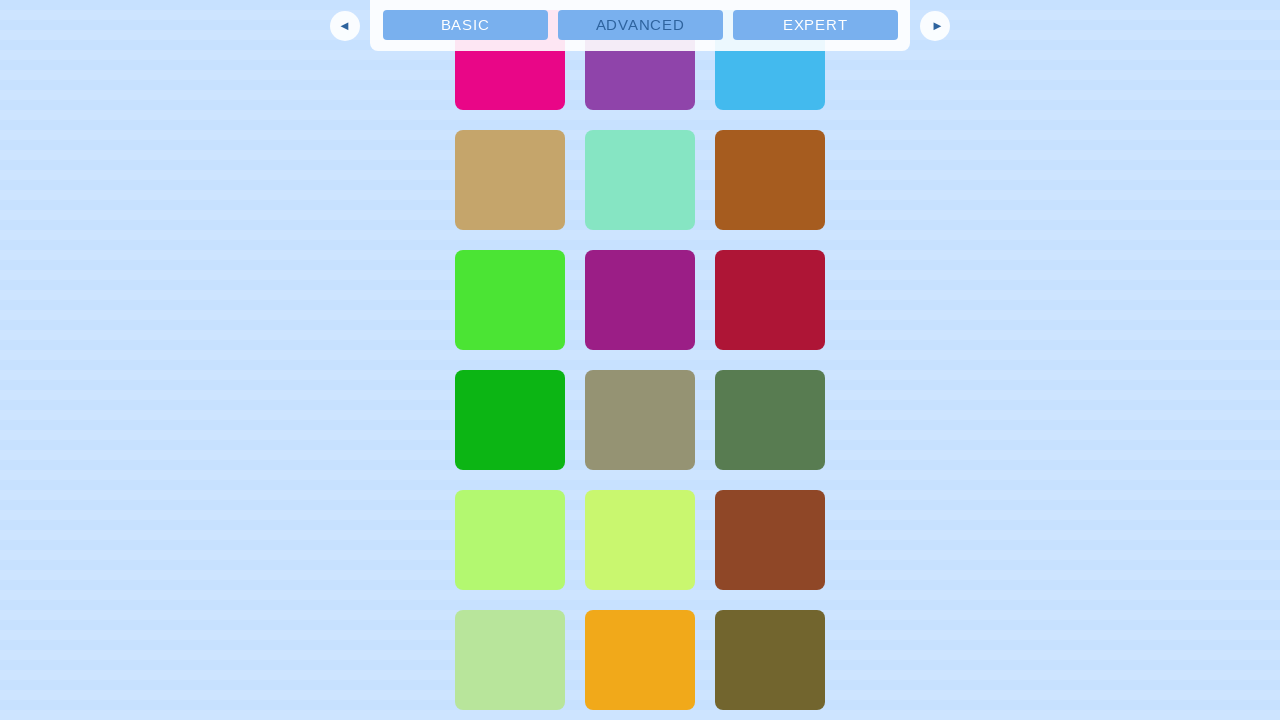

New content detected, updated scroll height for next iteration
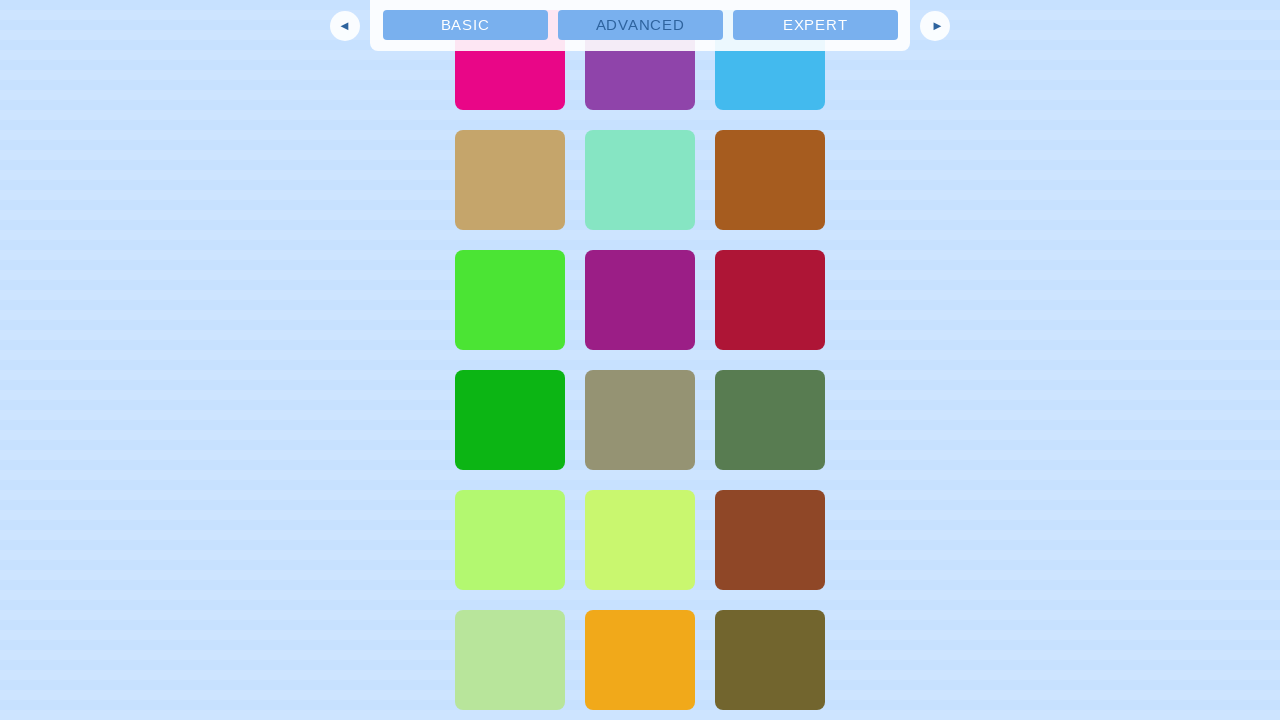

Scrolled to bottom of page (iteration 3)
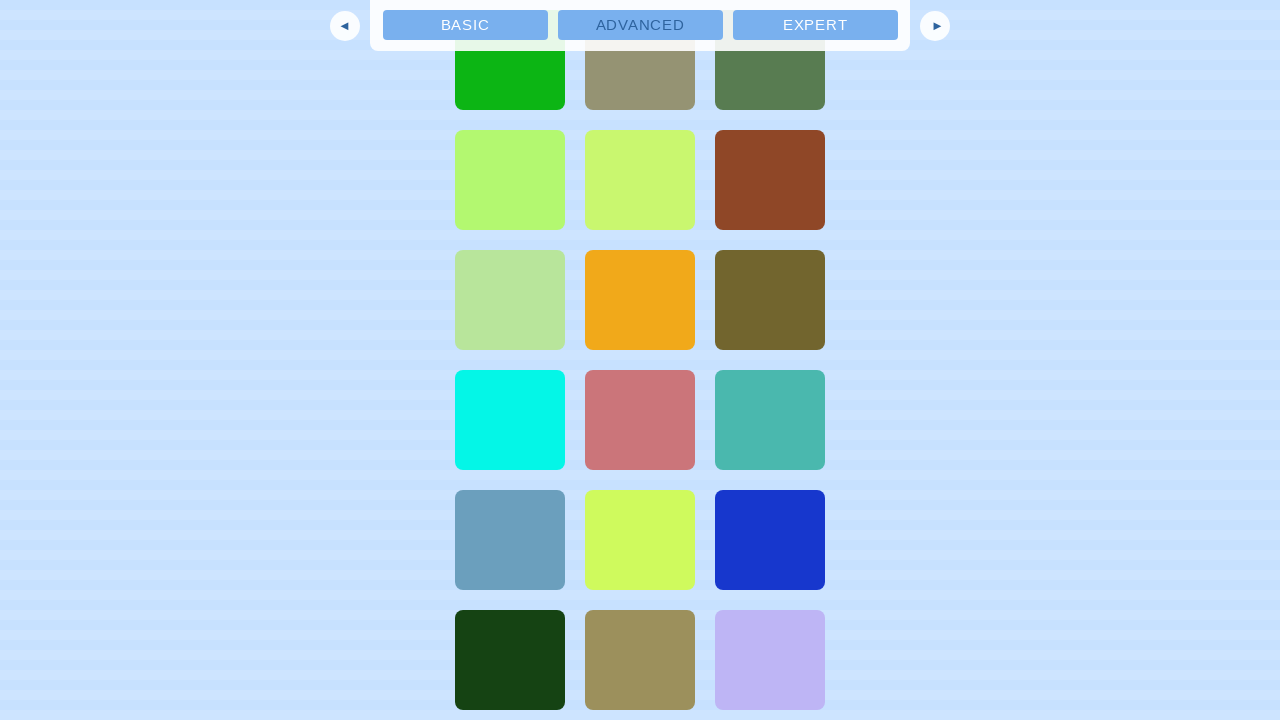

Waited 2 seconds for new content to load
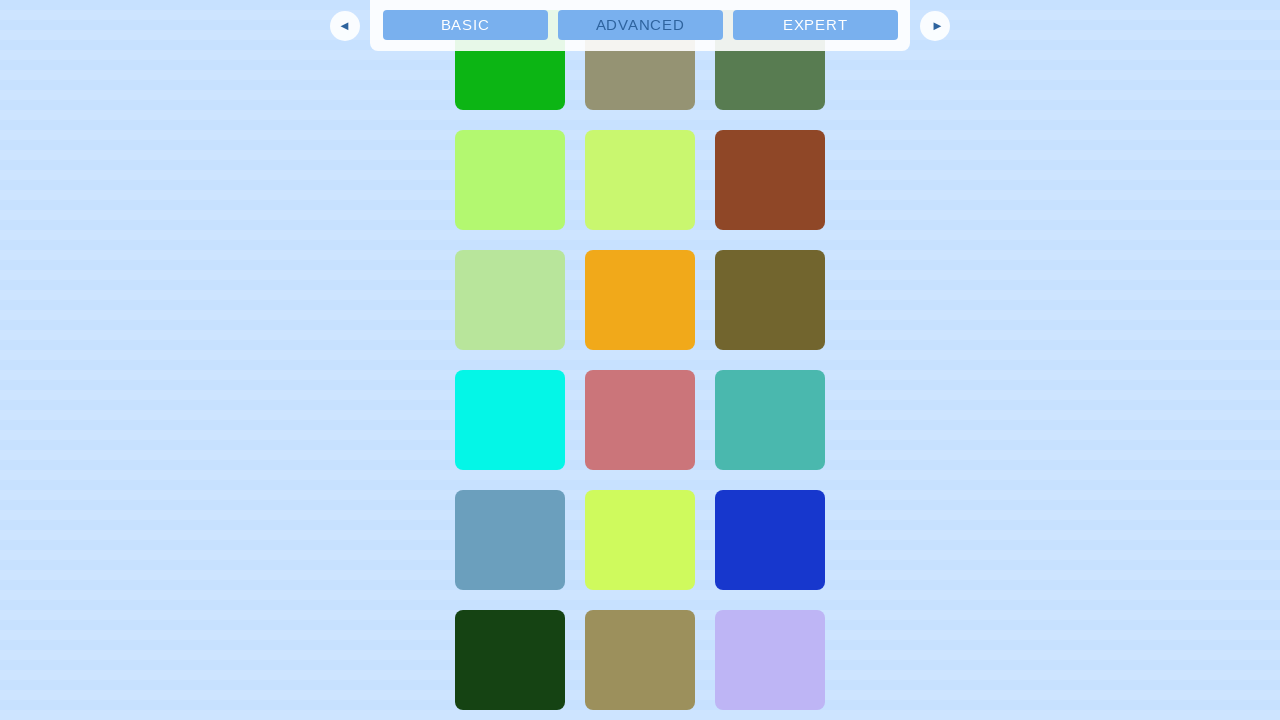

Retrieved updated page scroll height
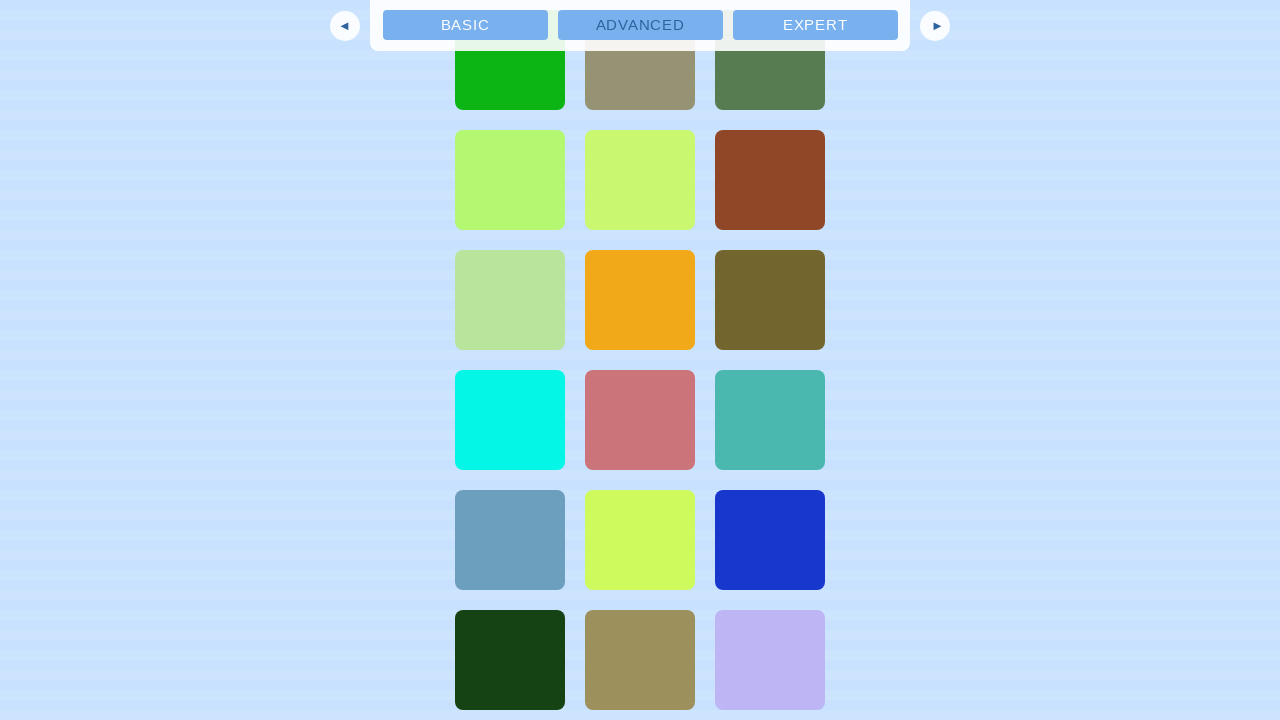

New content detected, updated scroll height for next iteration
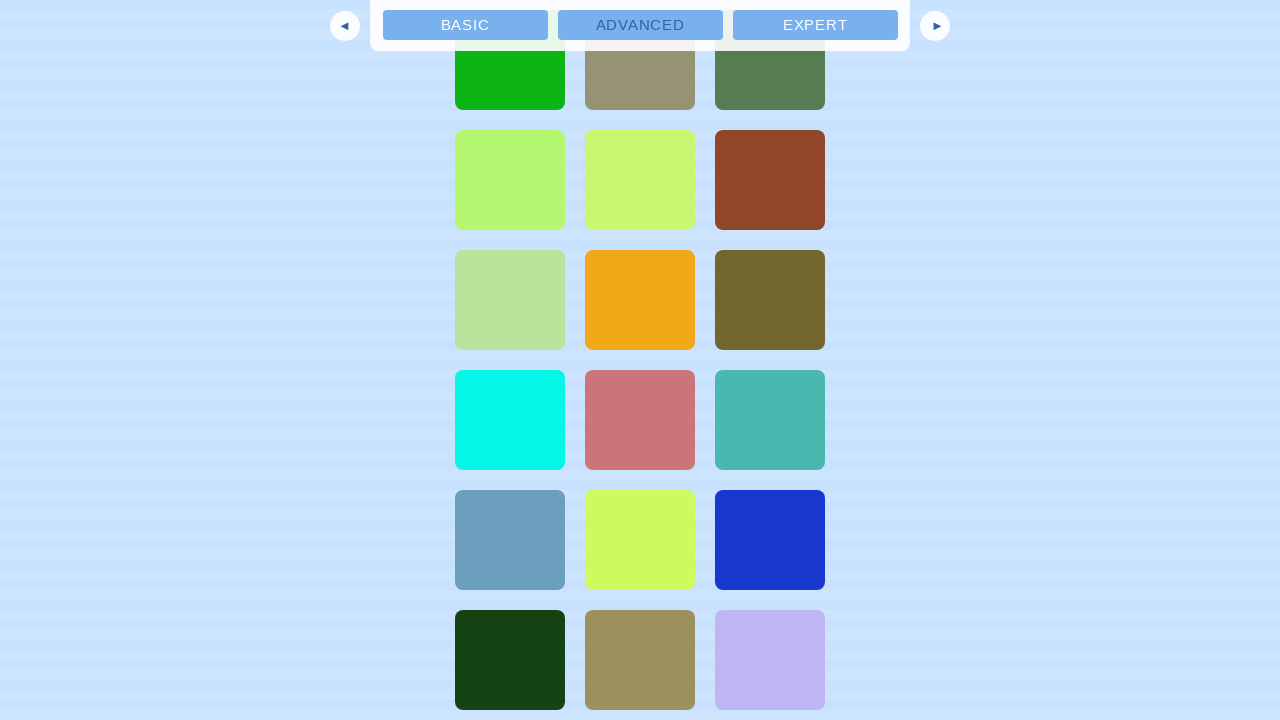

Scrolled to bottom of page (iteration 4)
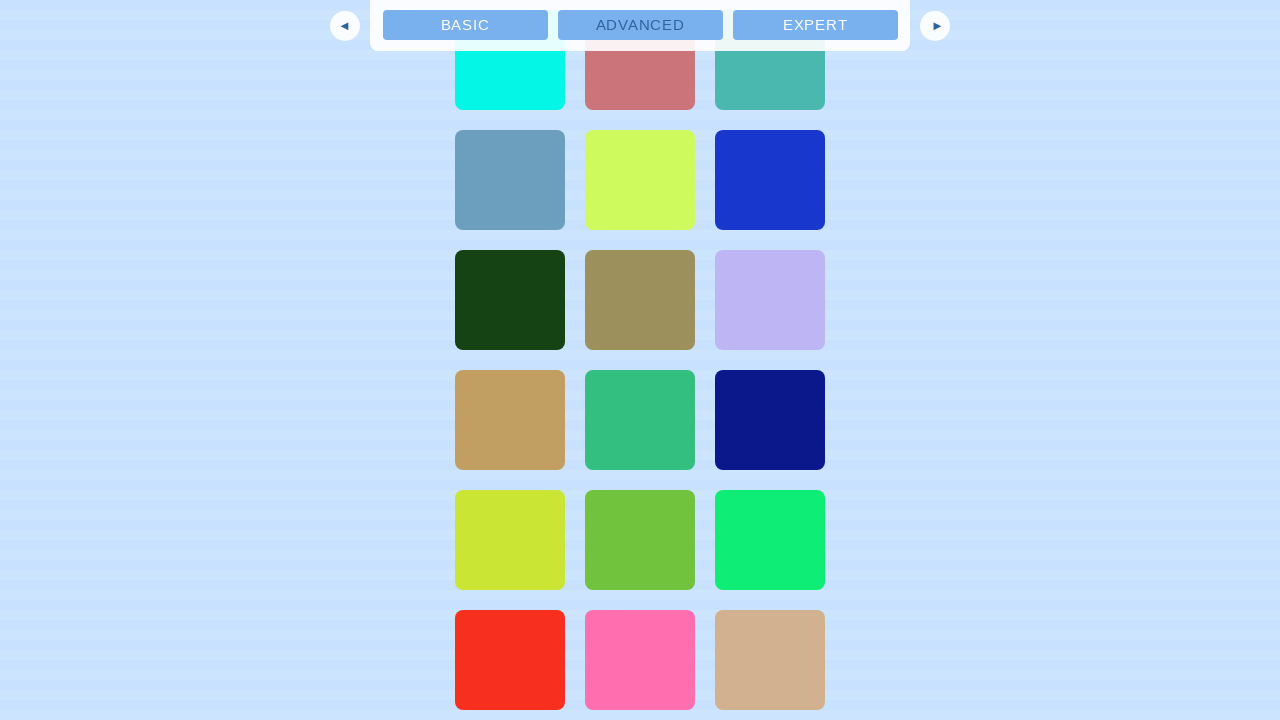

Waited 2 seconds for new content to load
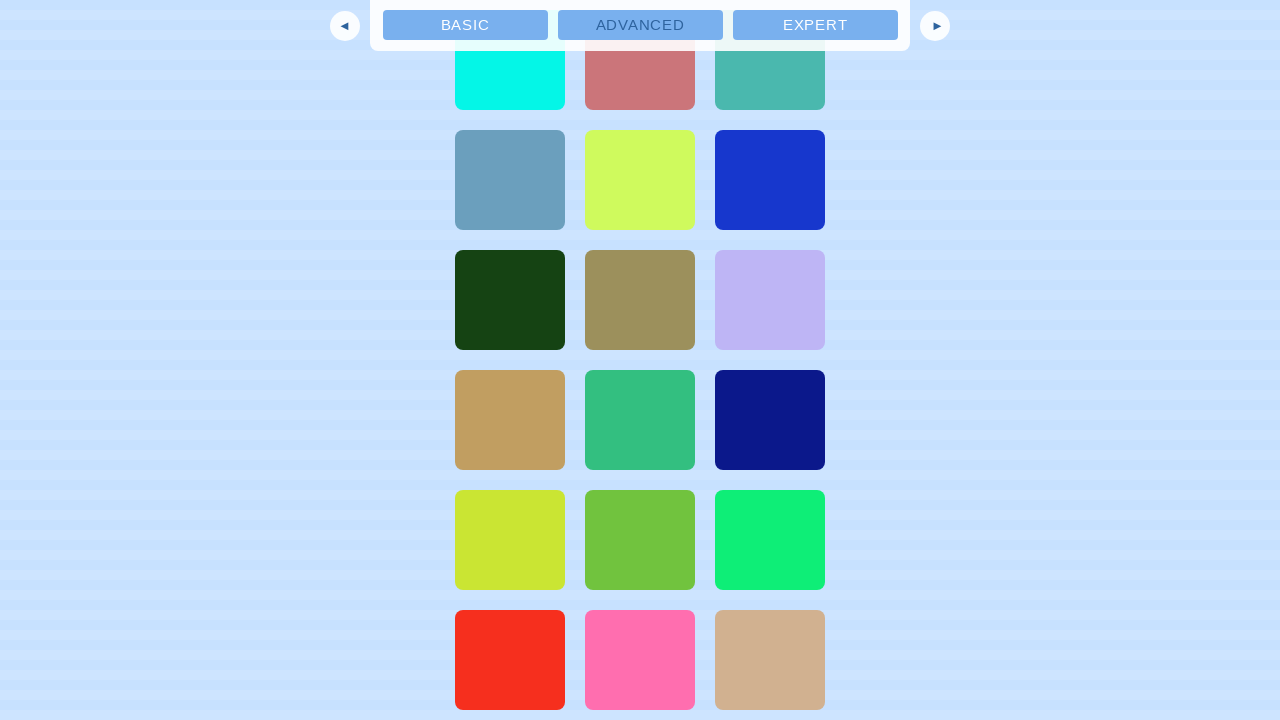

Retrieved updated page scroll height
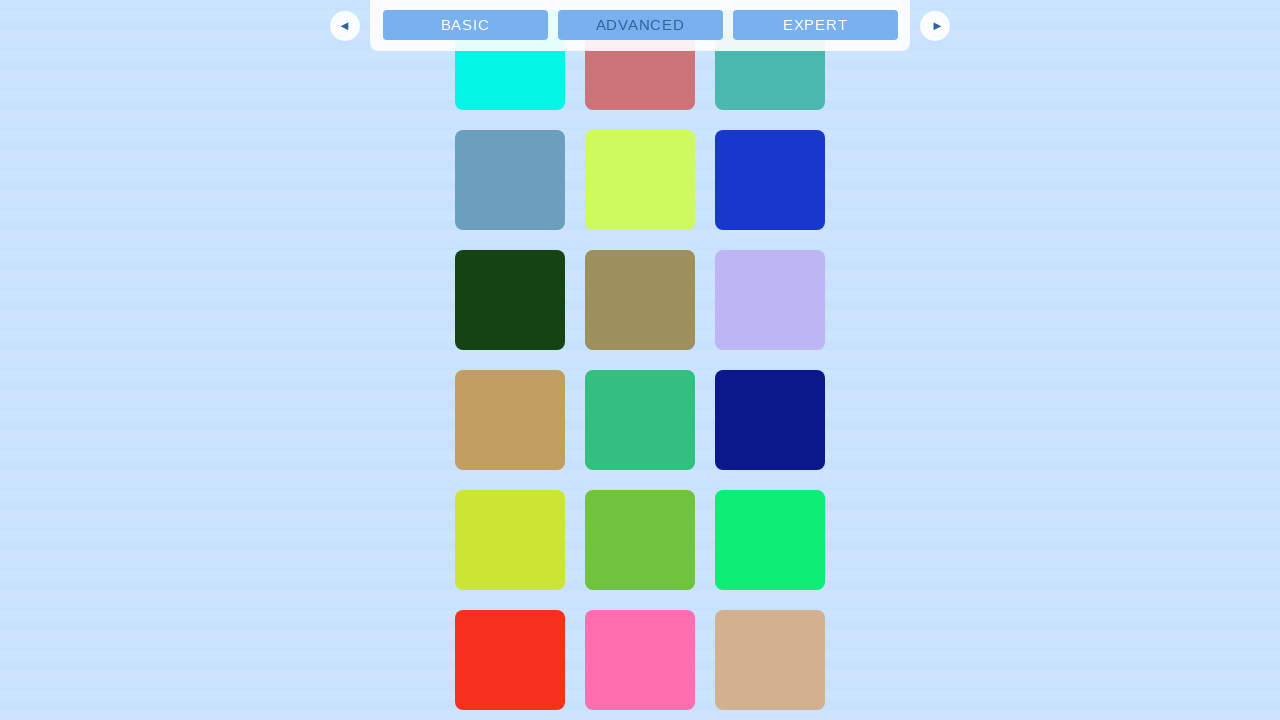

New content detected, updated scroll height for next iteration
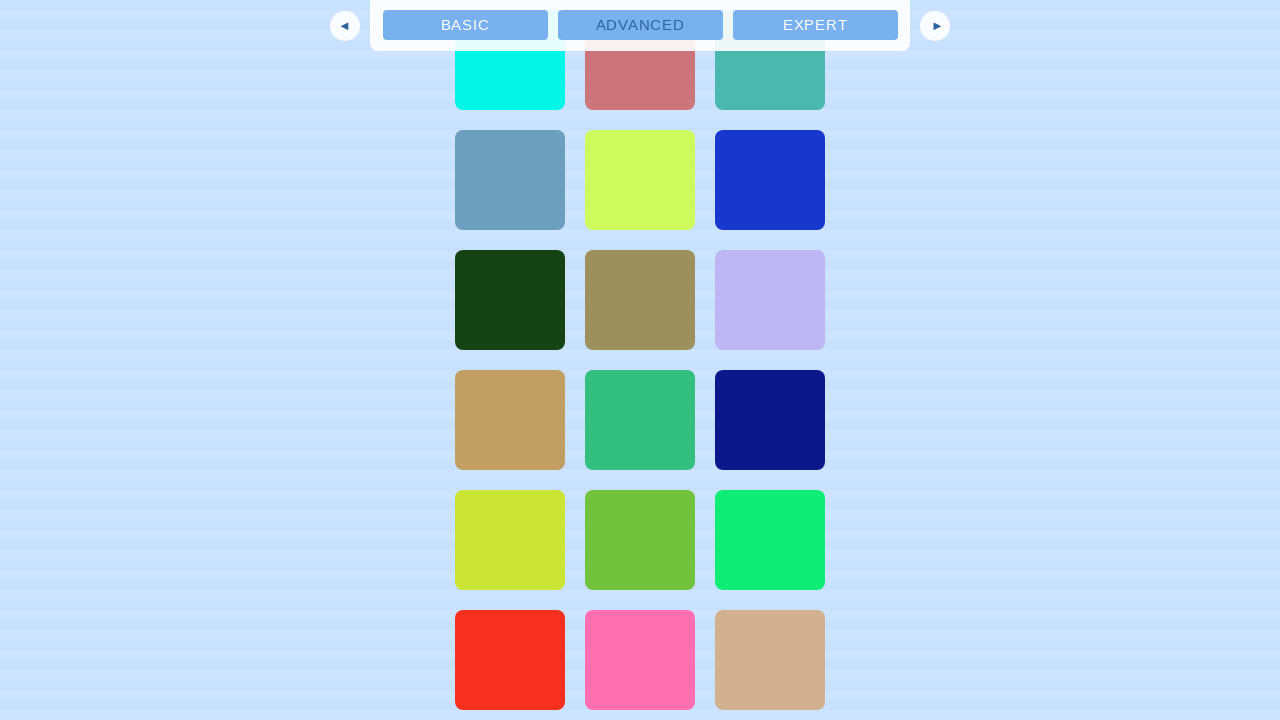

Scrolled to bottom of page (iteration 5)
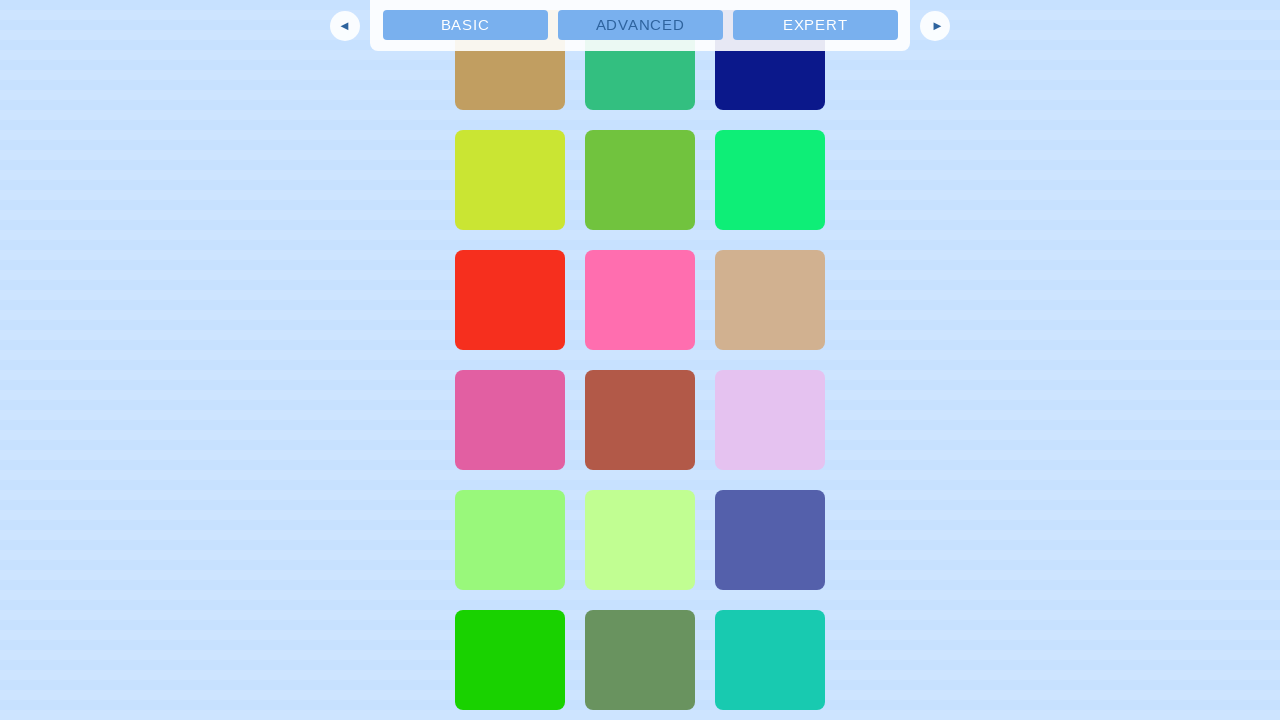

Waited 2 seconds for new content to load
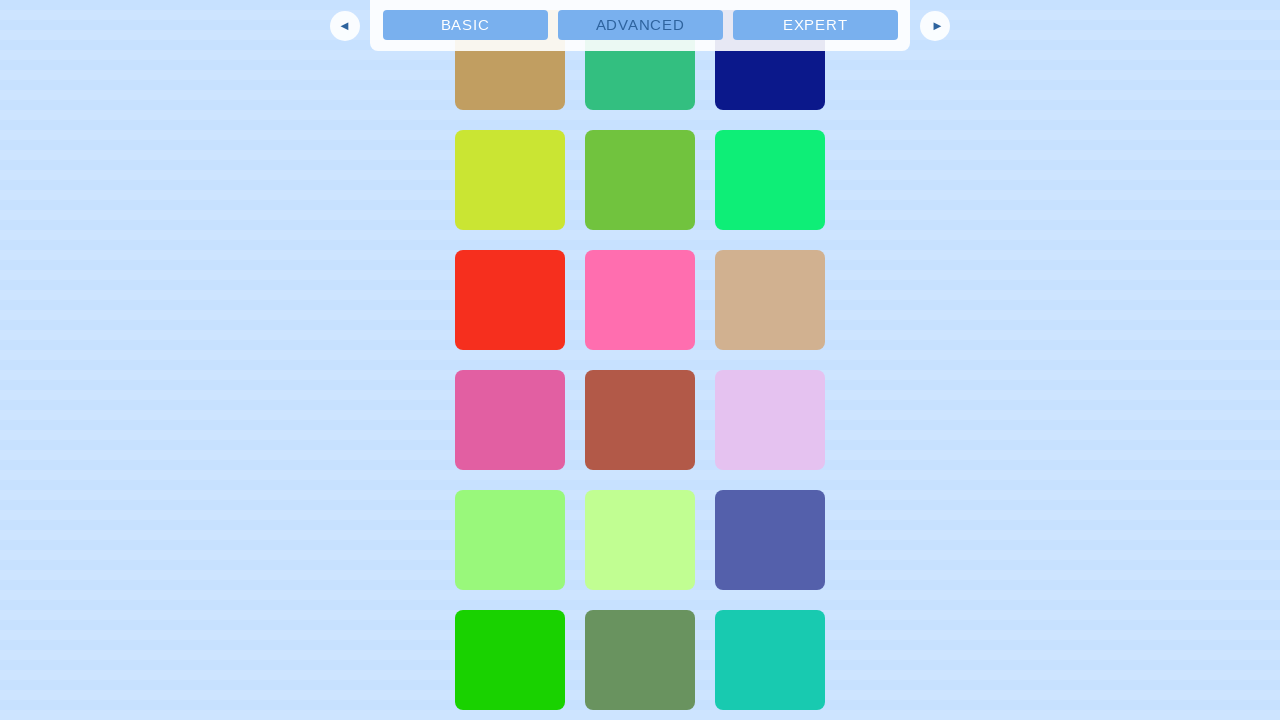

Retrieved updated page scroll height
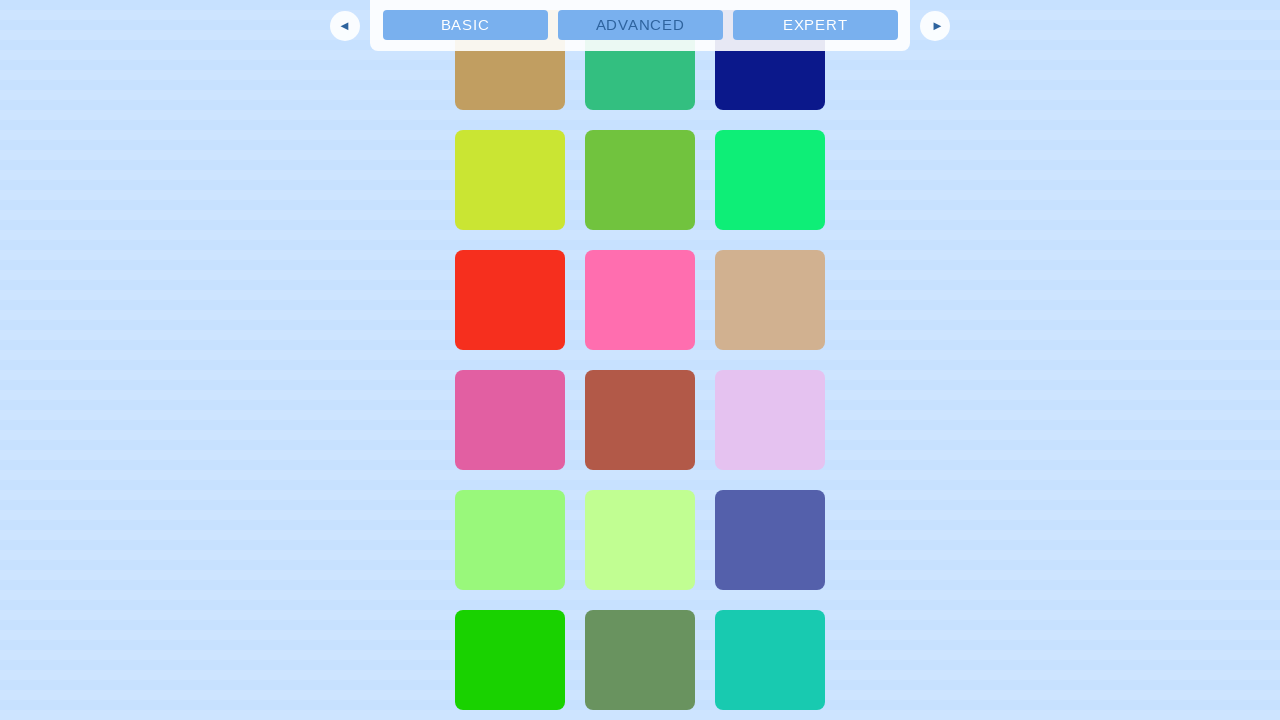

New content detected, updated scroll height for next iteration
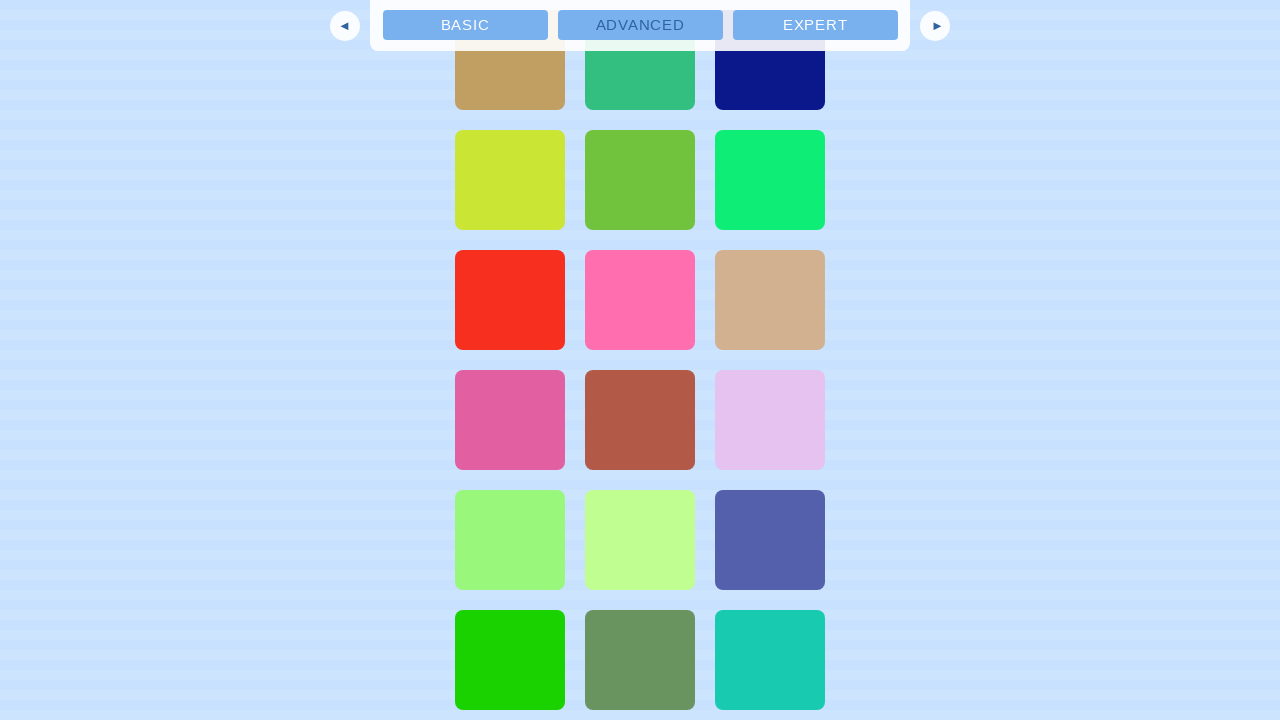

Scrolled to bottom of page (iteration 6)
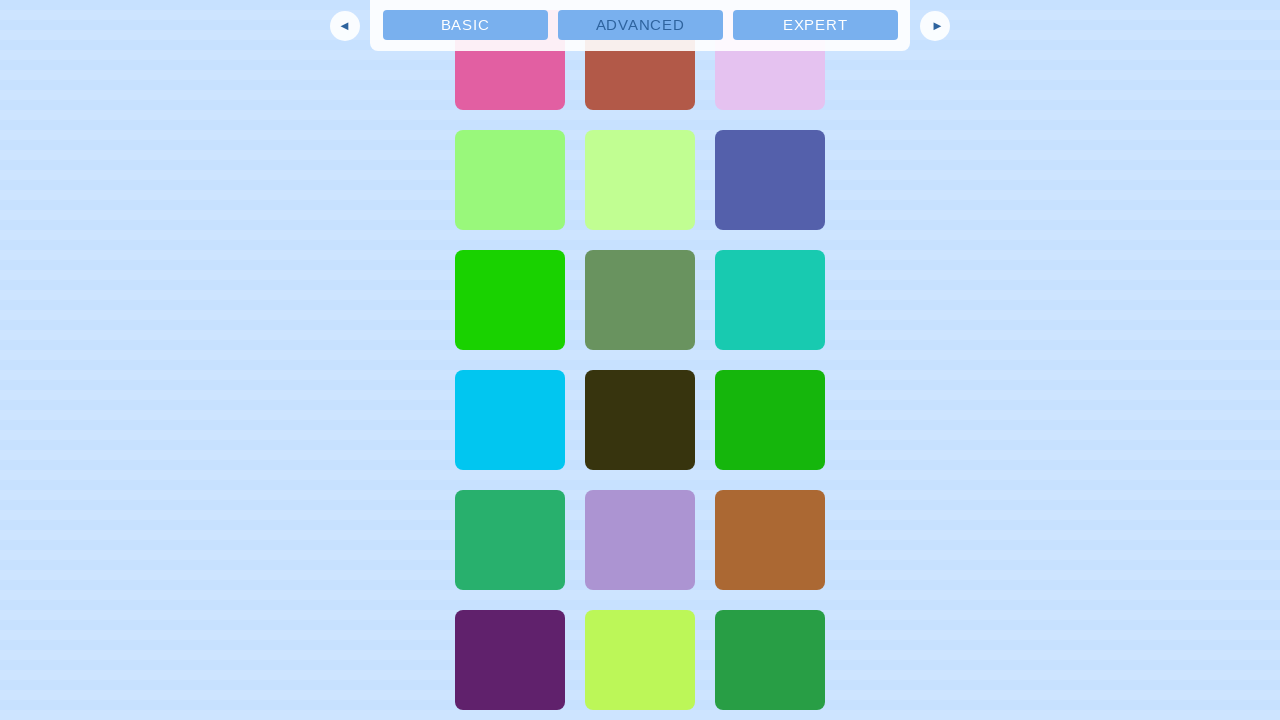

Waited 2 seconds for new content to load
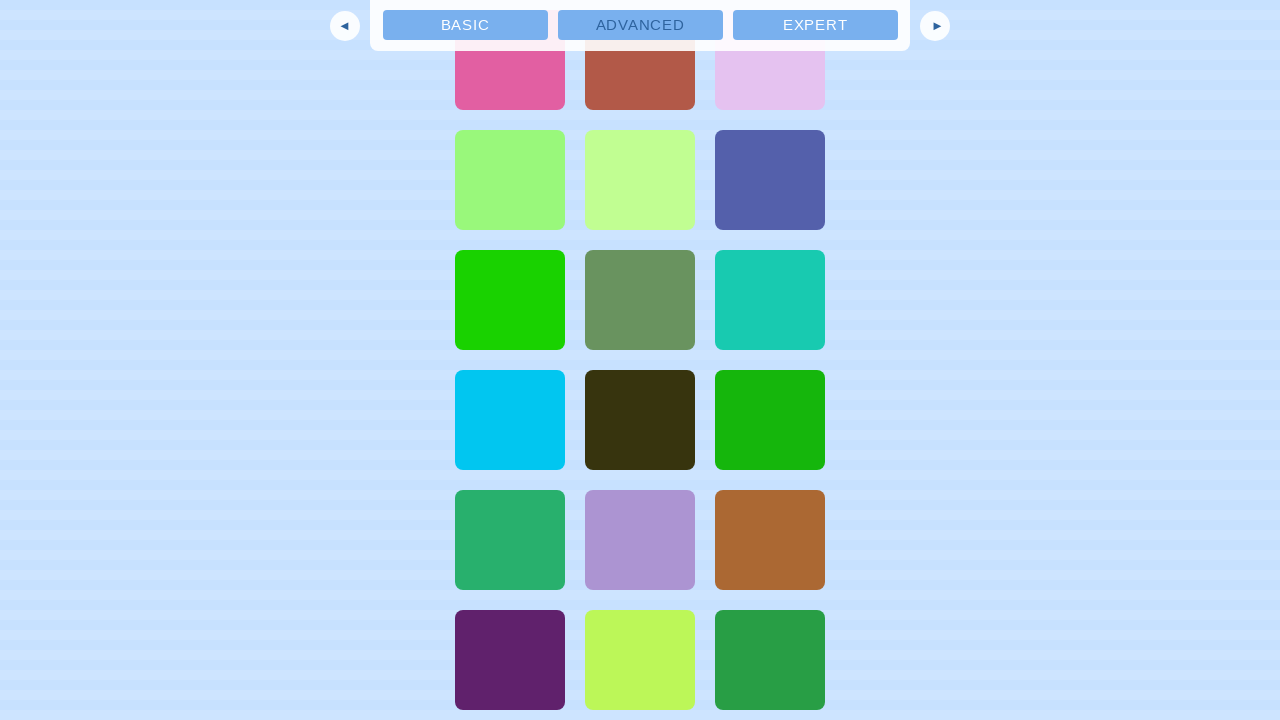

Retrieved updated page scroll height
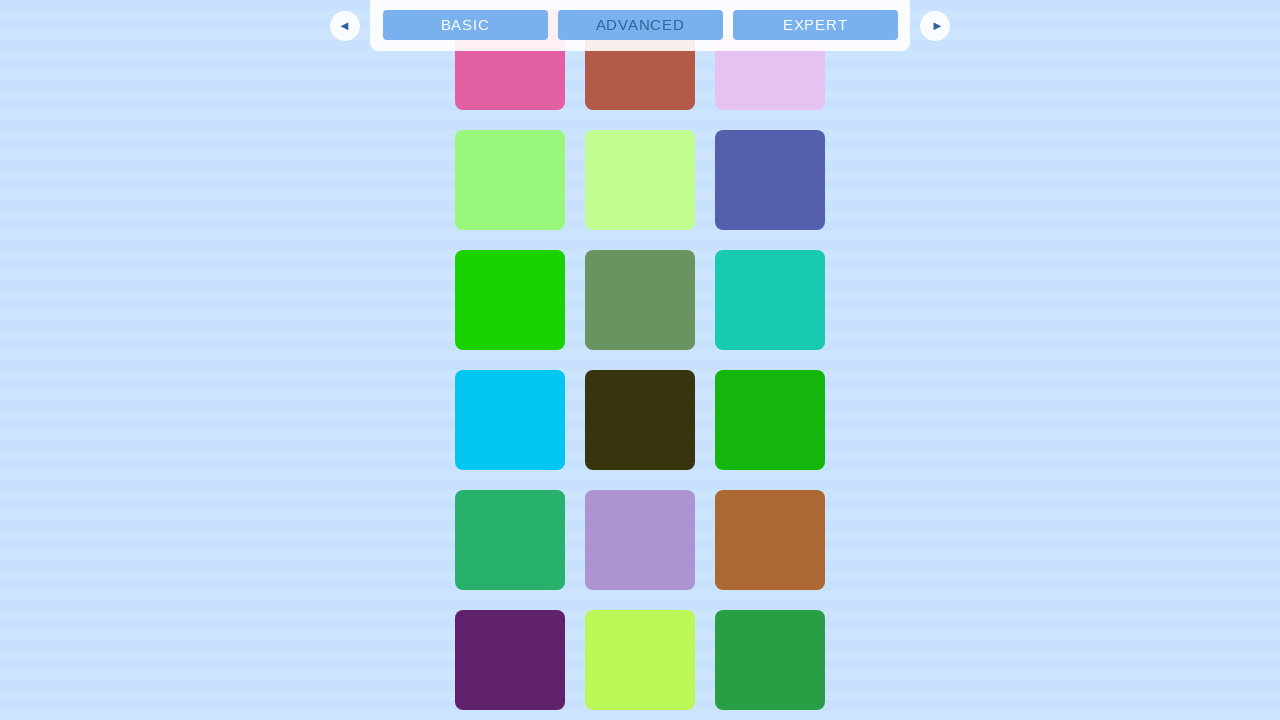

New content detected, updated scroll height for next iteration
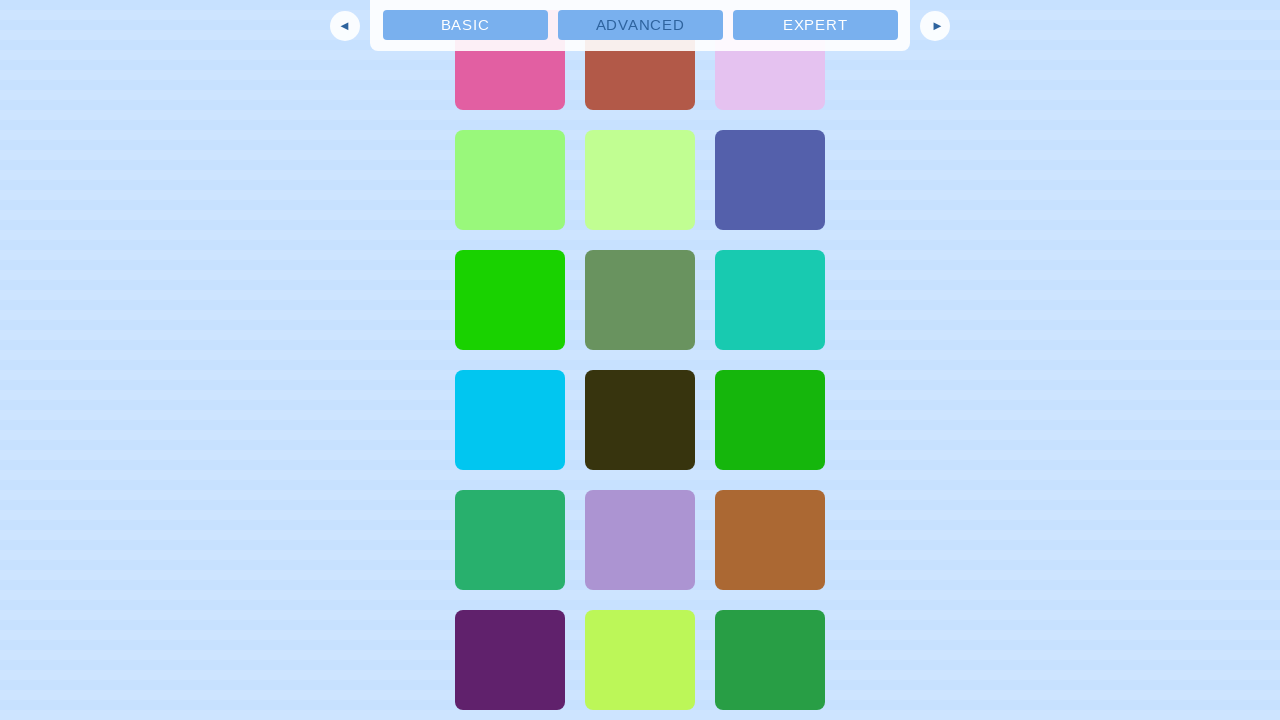

Scrolled to bottom of page (iteration 7)
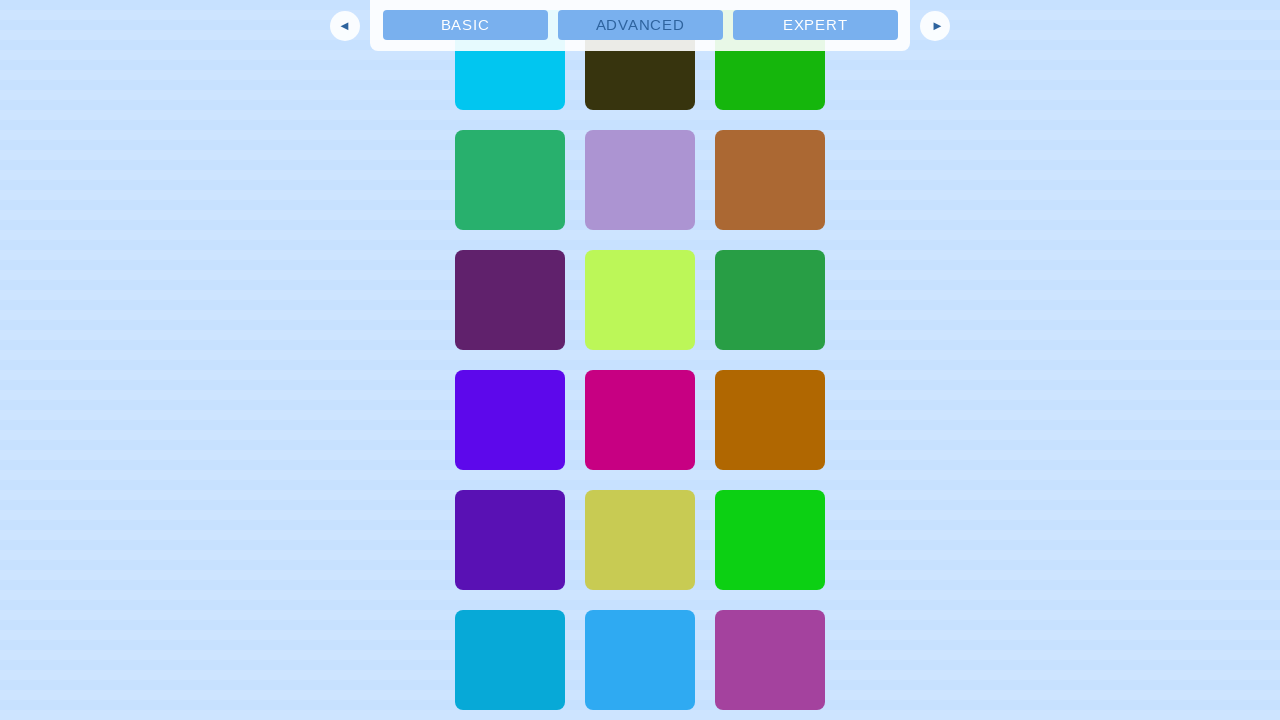

Waited 2 seconds for new content to load
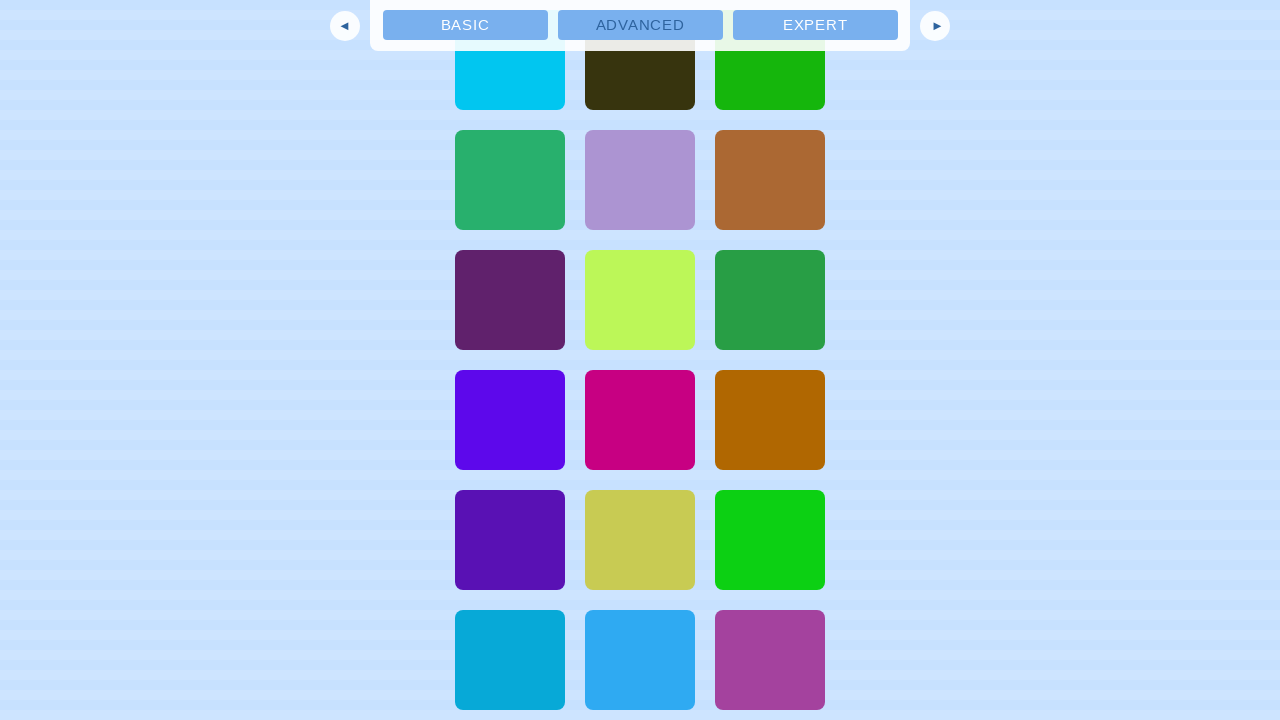

Retrieved updated page scroll height
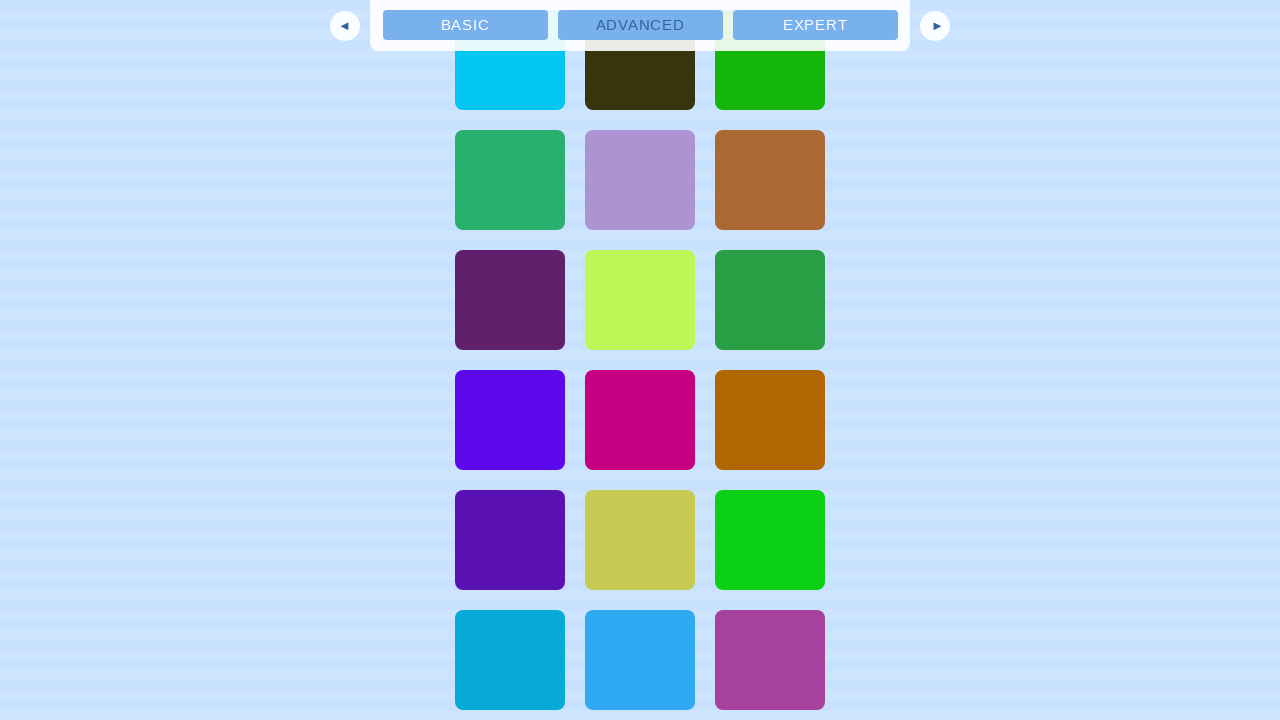

New content detected, updated scroll height for next iteration
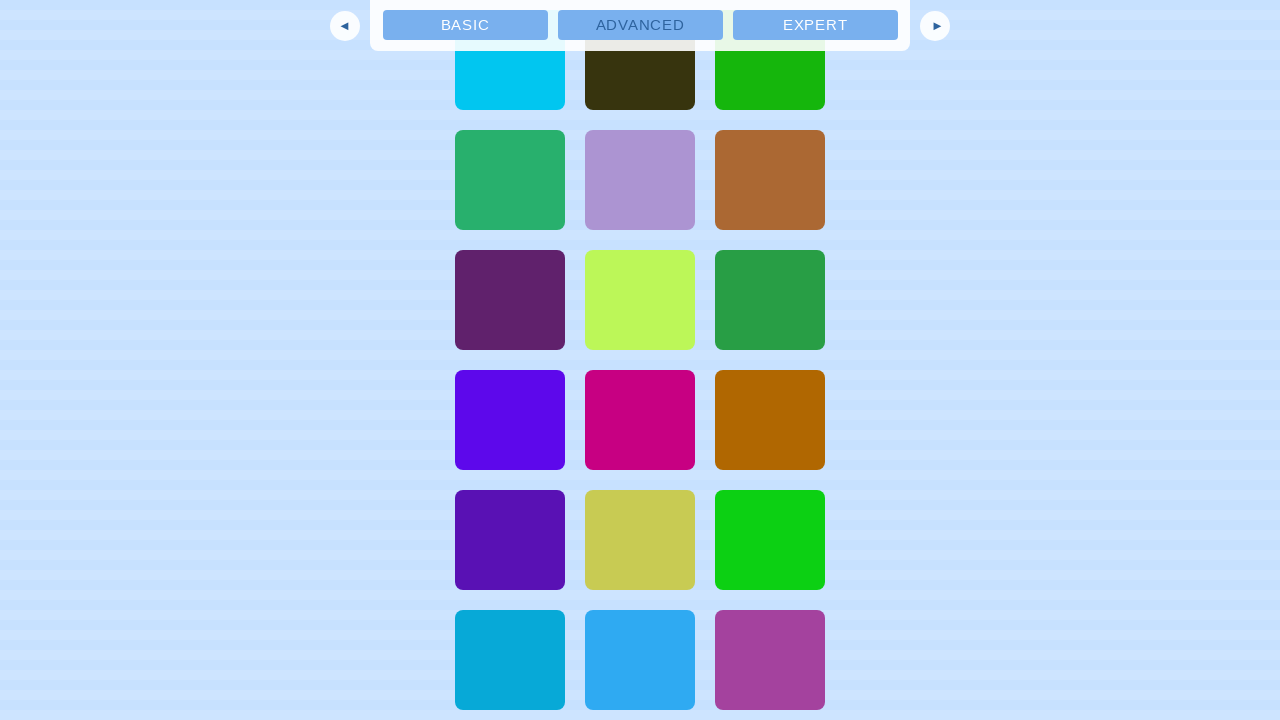

Scrolled to bottom of page (iteration 8)
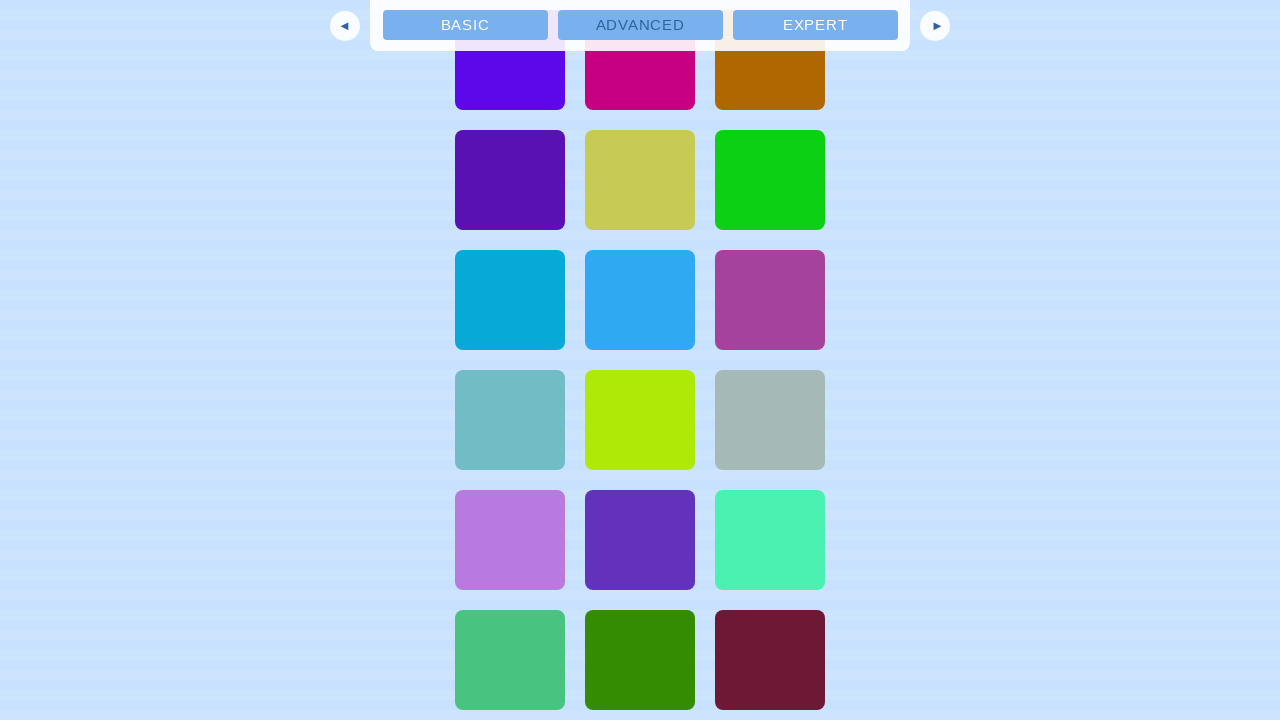

Waited 2 seconds for new content to load
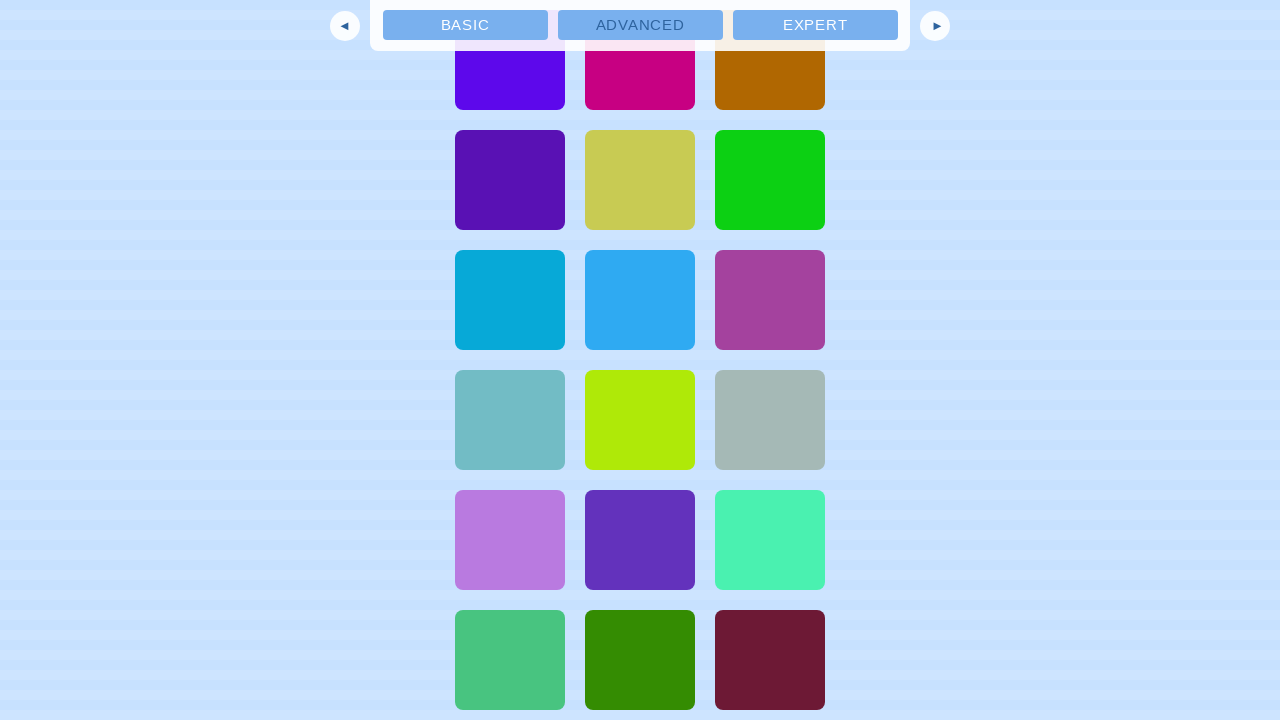

Retrieved updated page scroll height
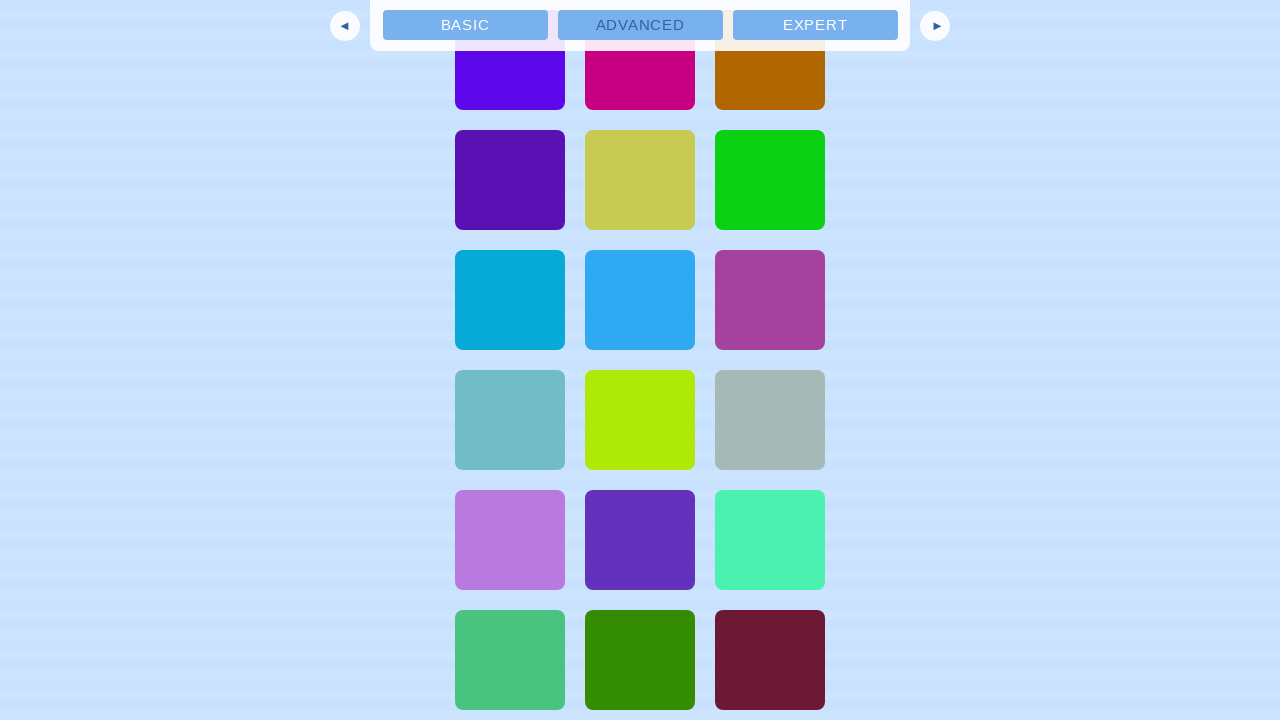

New content detected, updated scroll height for next iteration
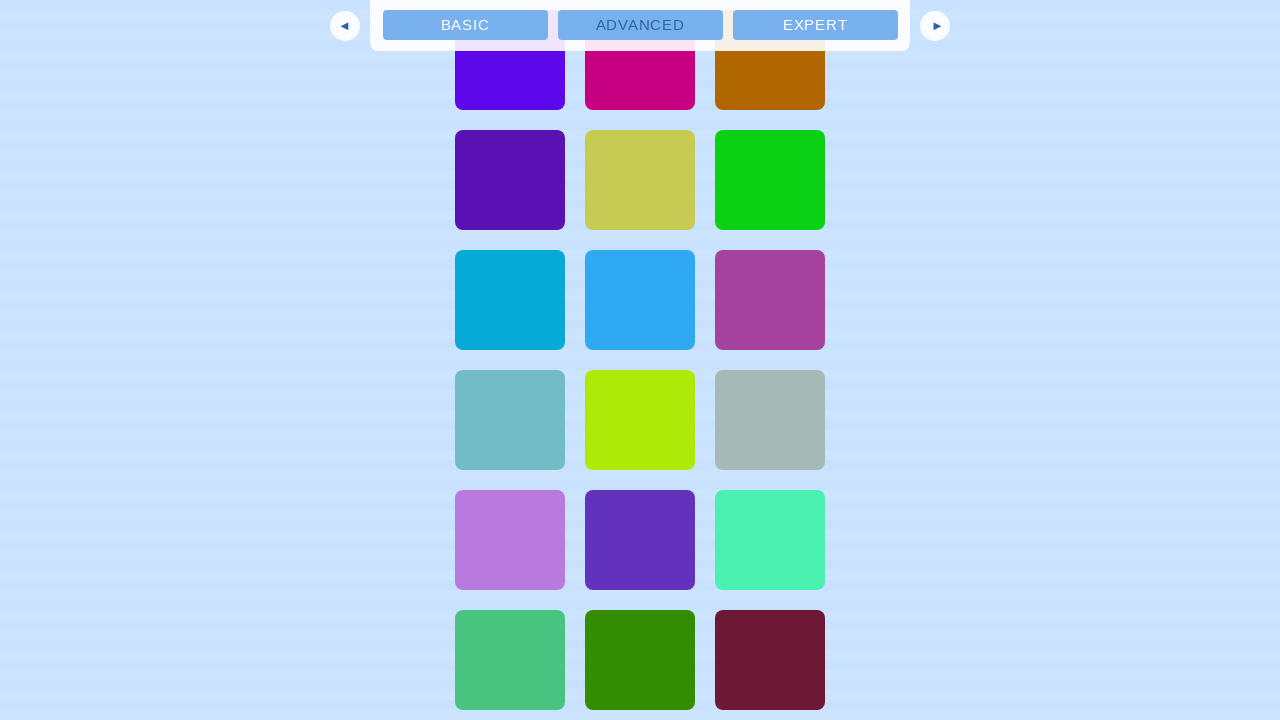

Scrolled to bottom of page (iteration 9)
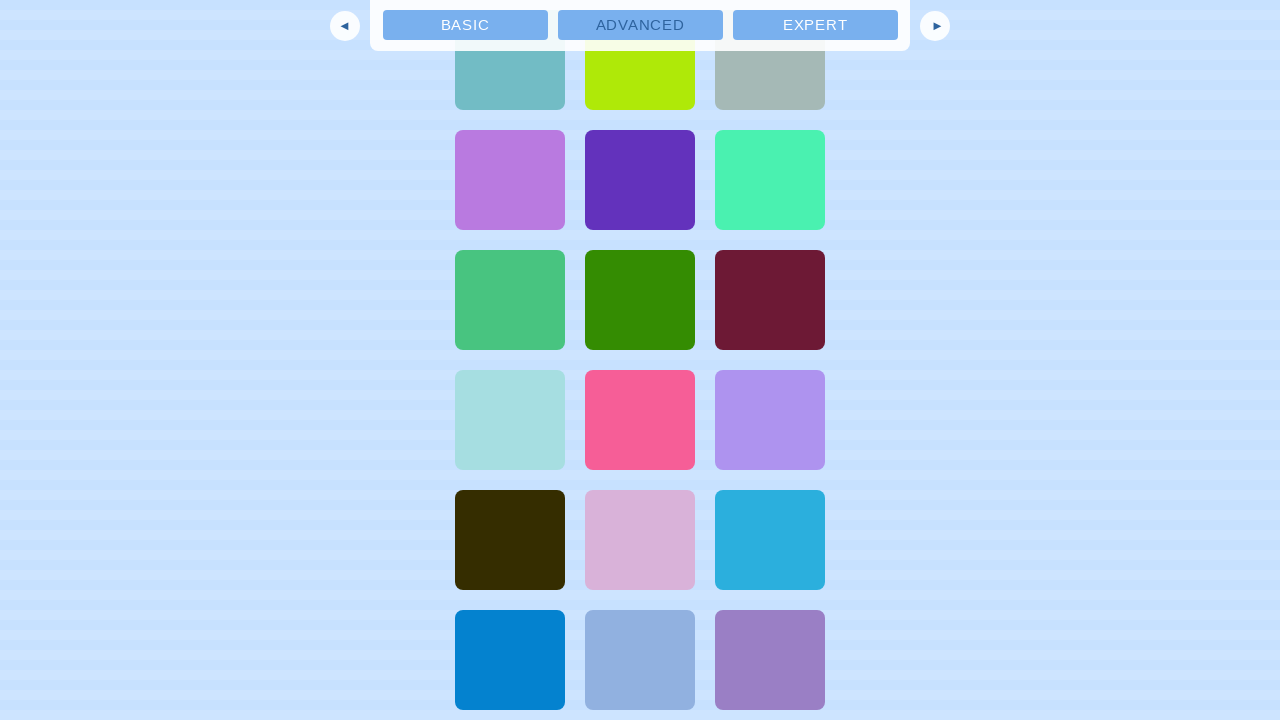

Waited 2 seconds for new content to load
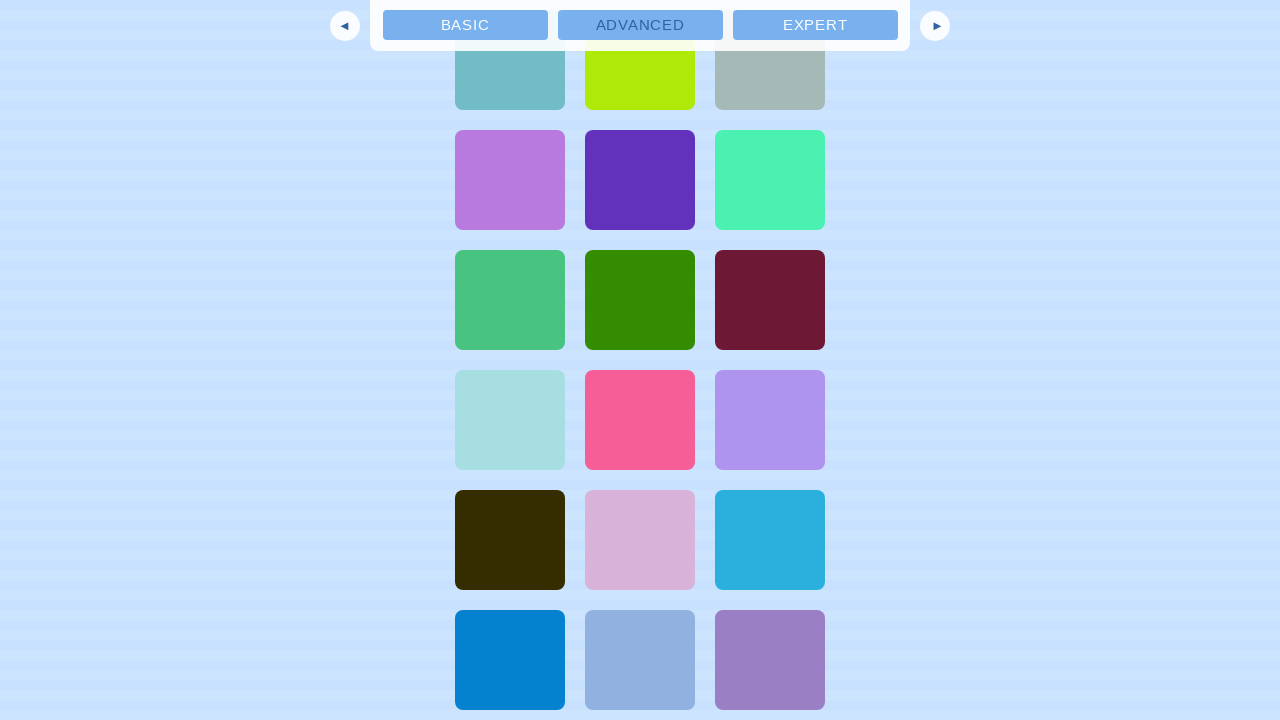

Retrieved updated page scroll height
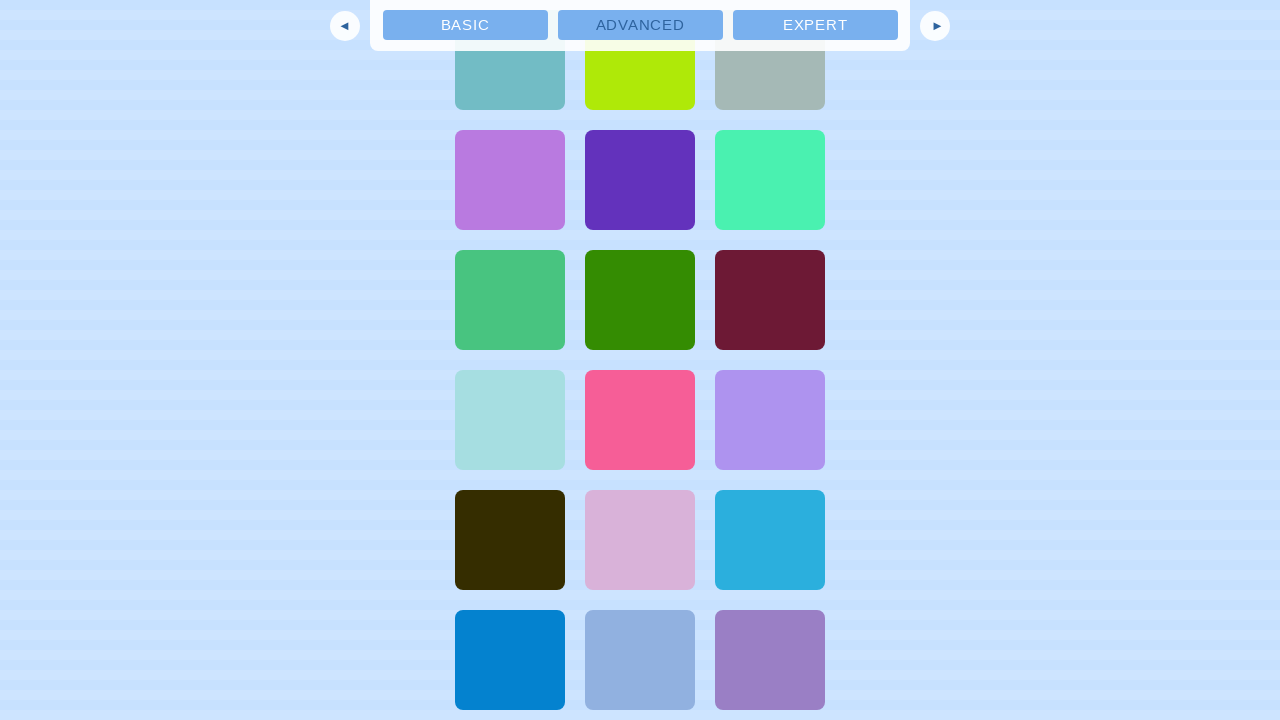

New content detected, updated scroll height for next iteration
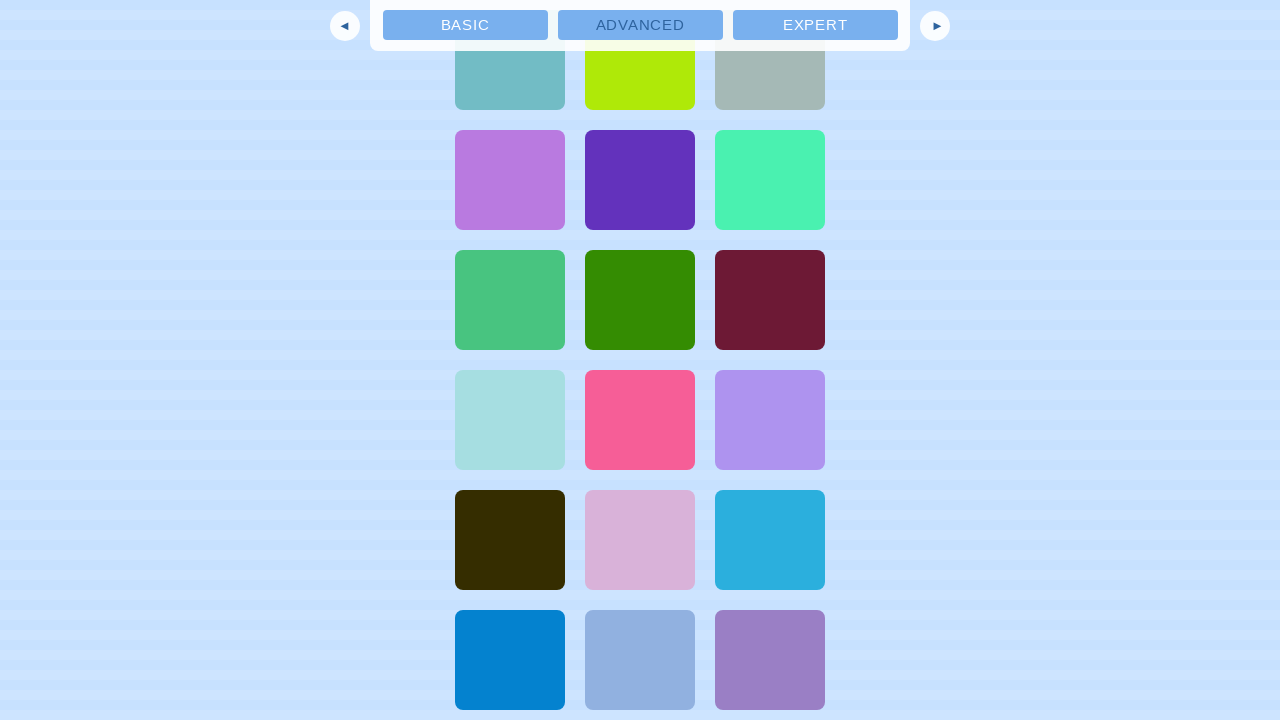

Scrolled to bottom of page (iteration 10)
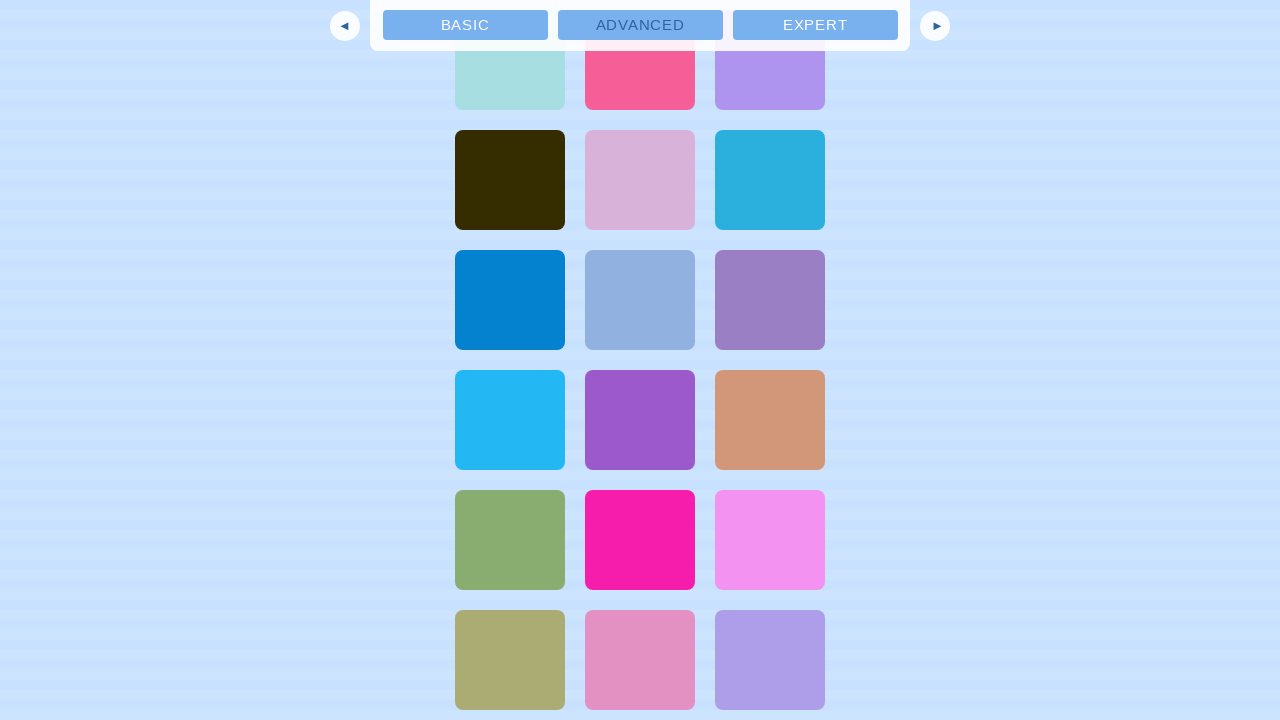

Waited 2 seconds for new content to load
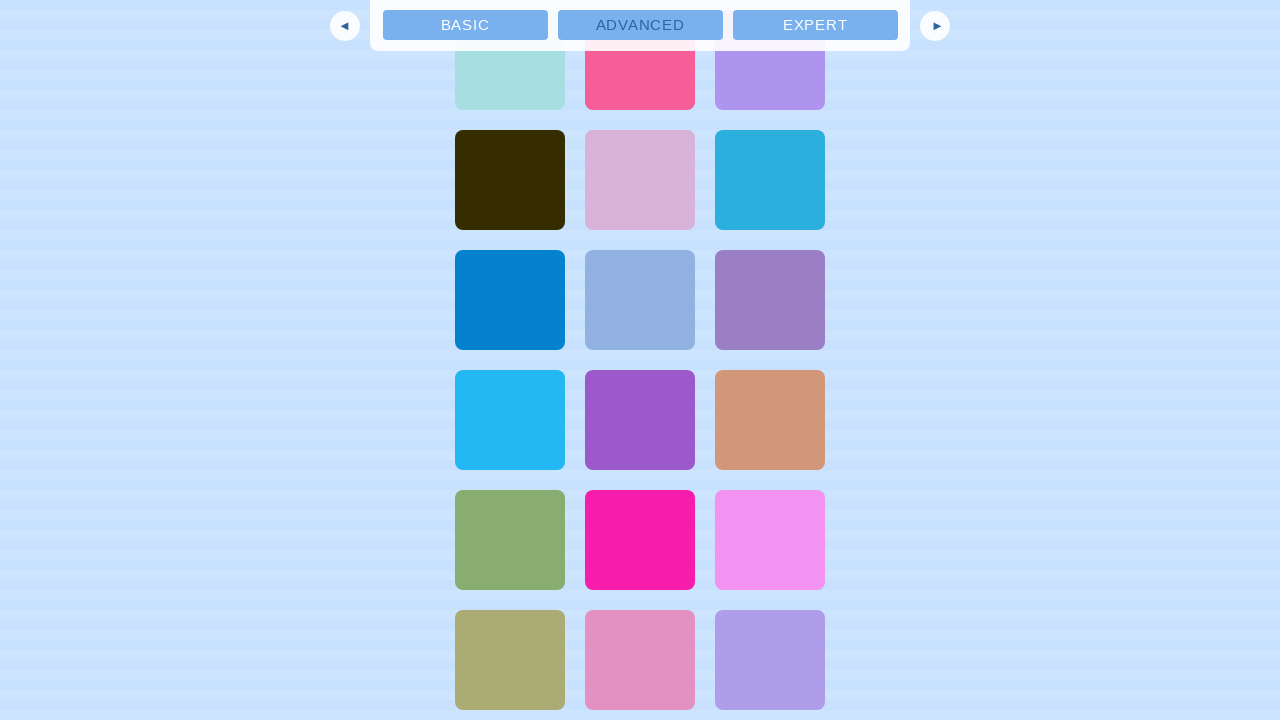

Retrieved updated page scroll height
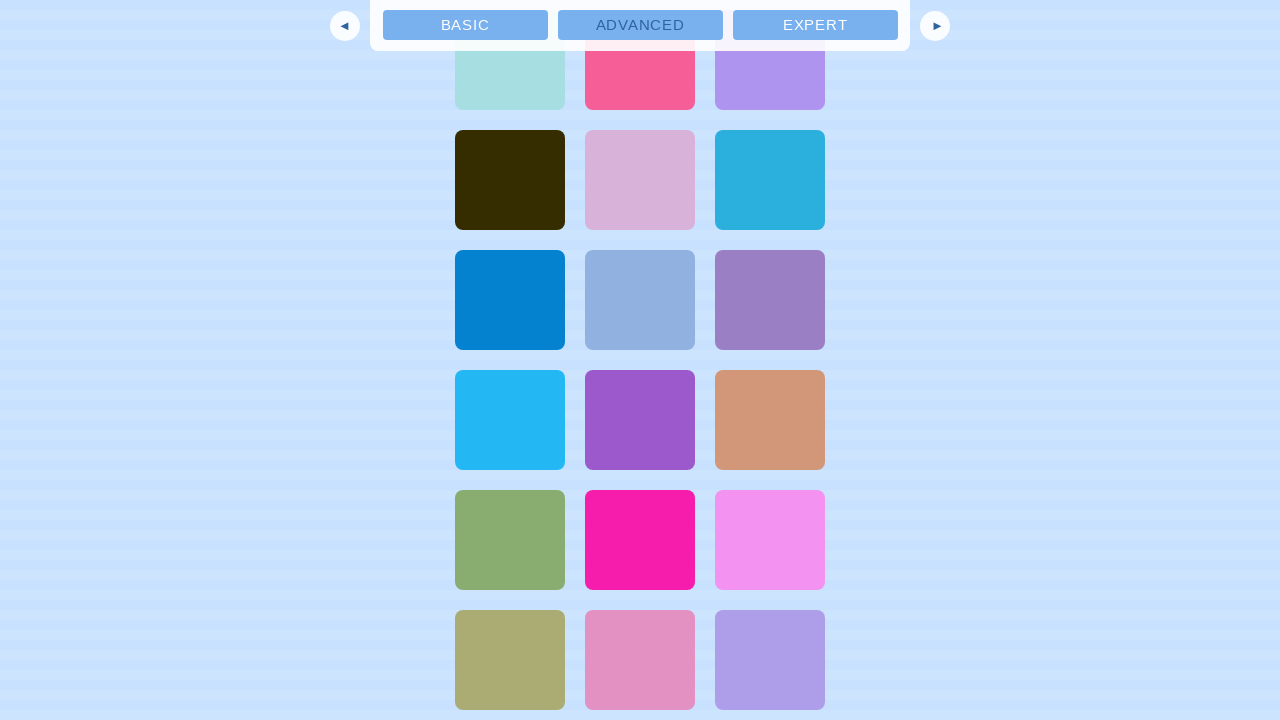

New content detected, updated scroll height for next iteration
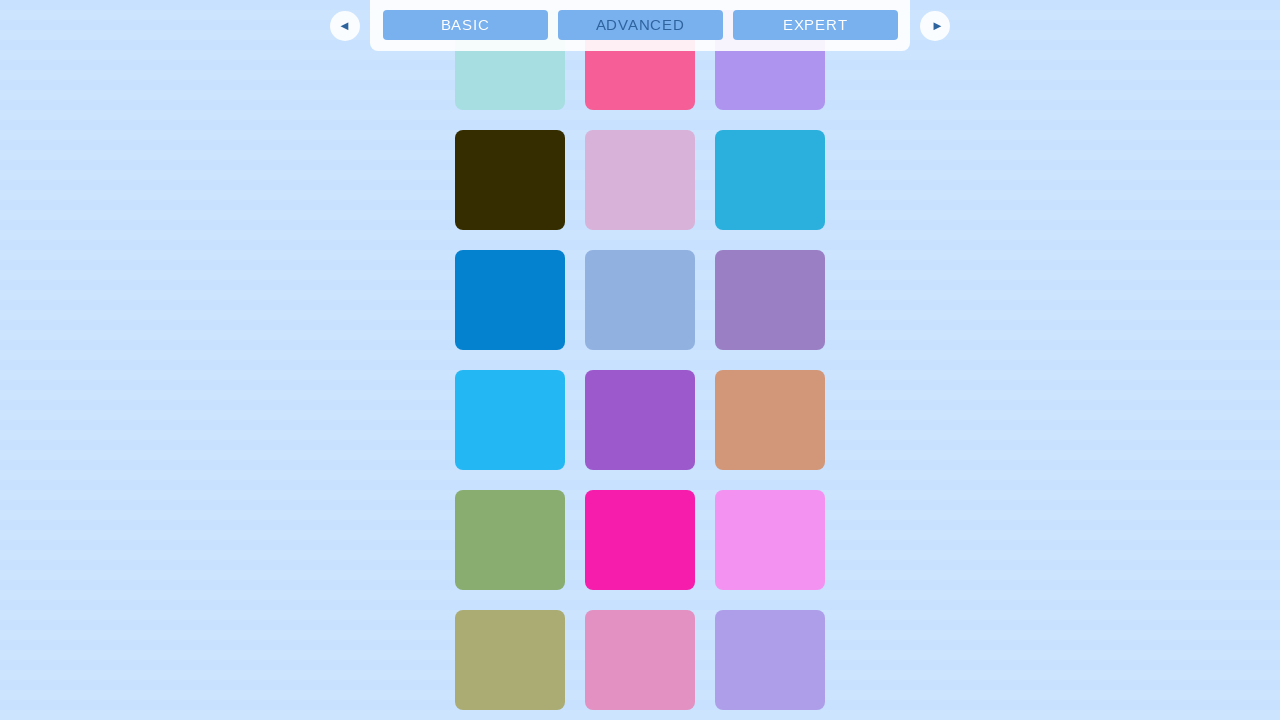

Confirmed final page content is visible
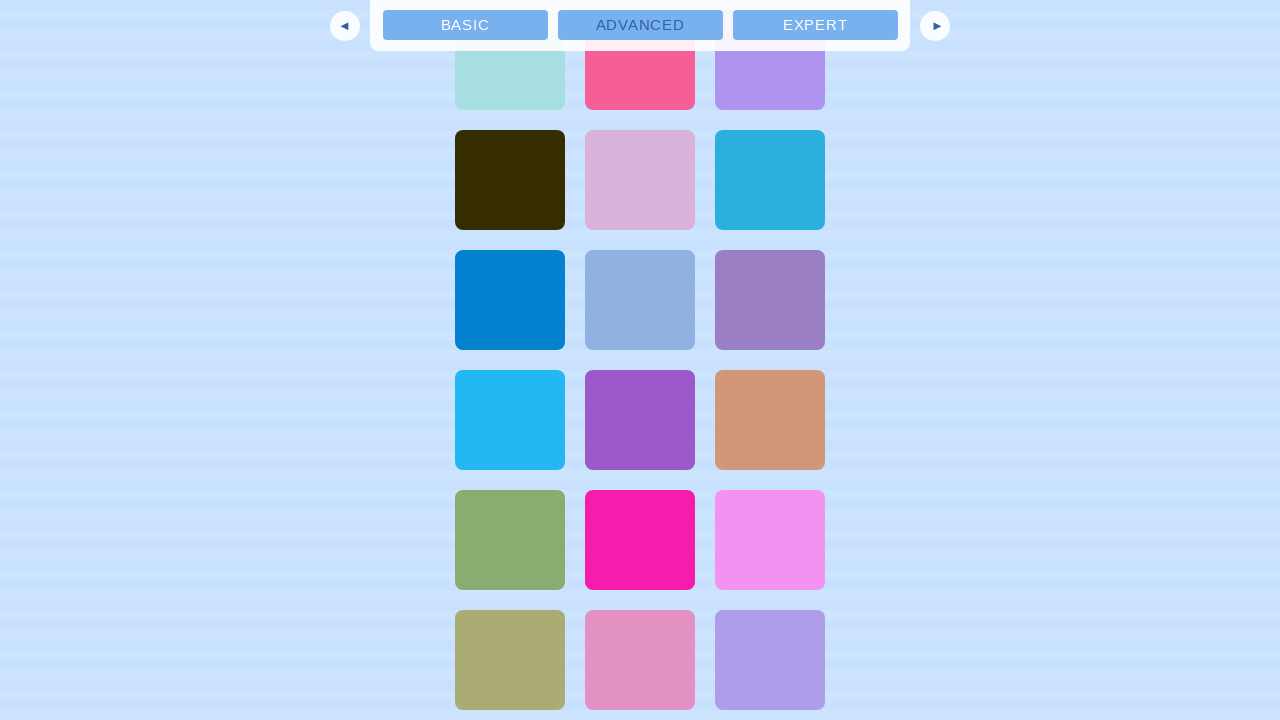

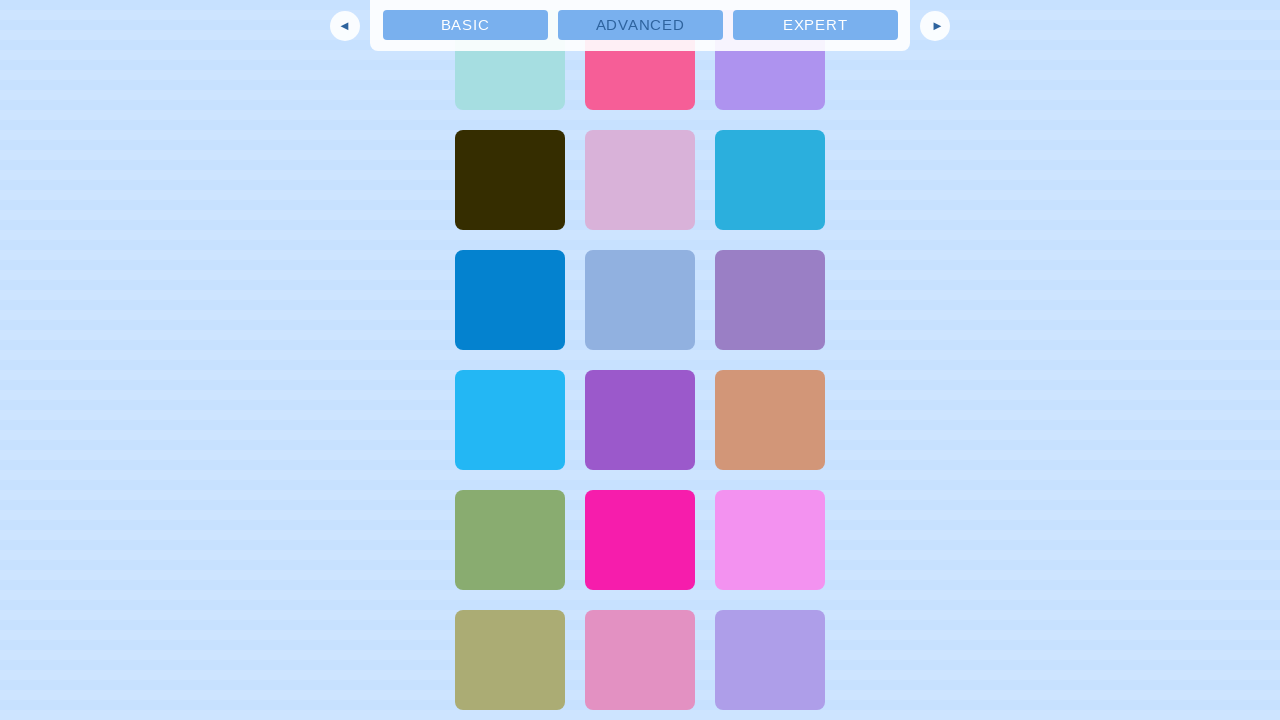